Tests multiple range sliders by clicking and dragging each slider element on the page

Starting URL: https://www.lambdatest.com/selenium-playground/drag-drop-range-sliders-demo

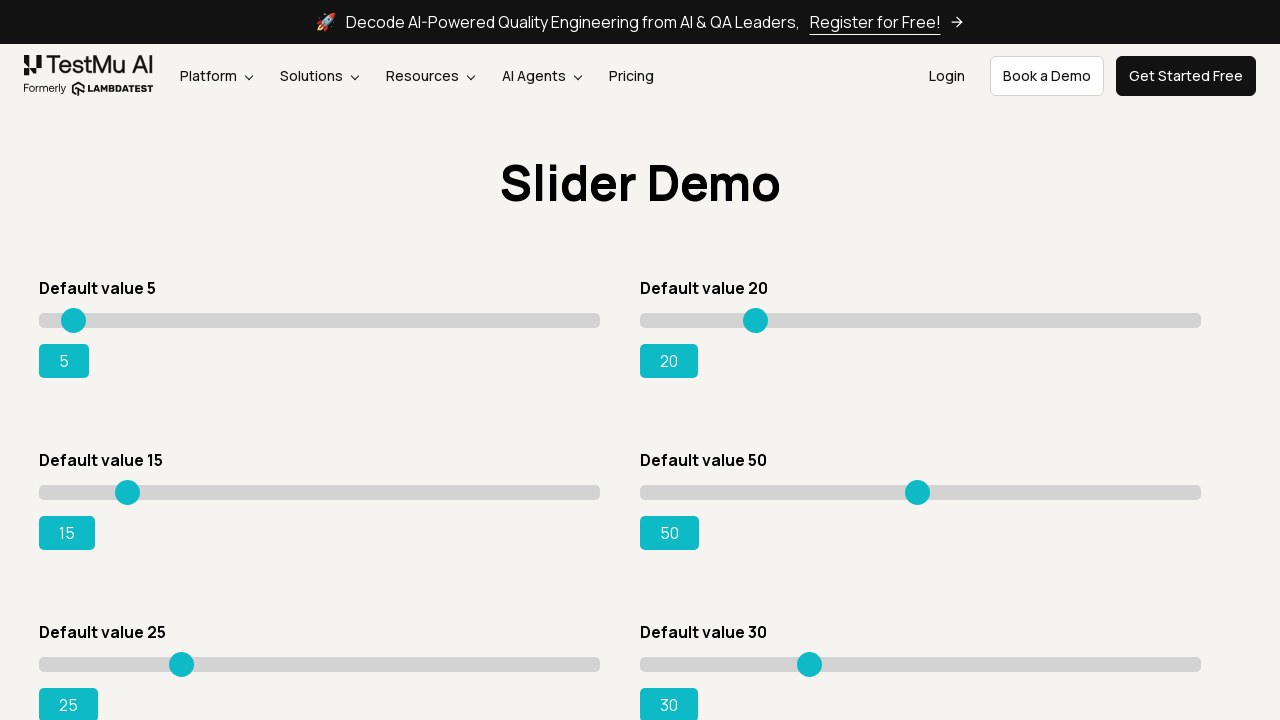

Located all range slider elements on the page
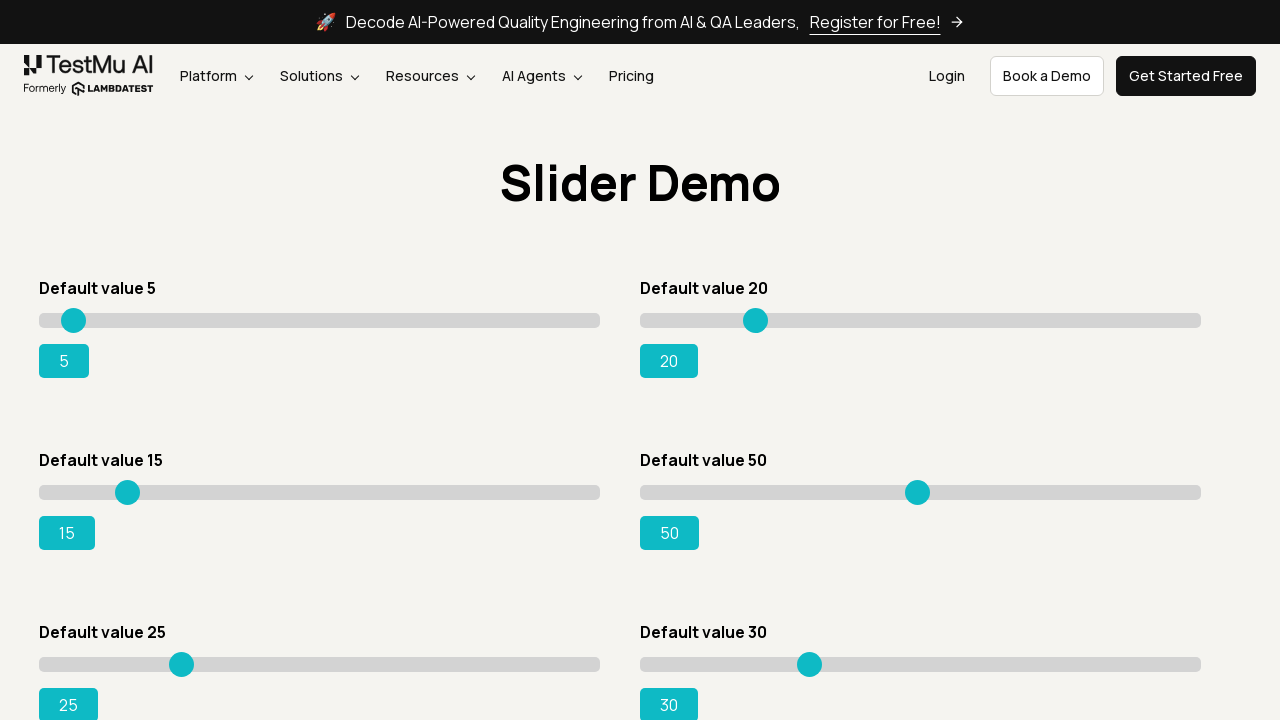

Retrieved bounding box for range slider
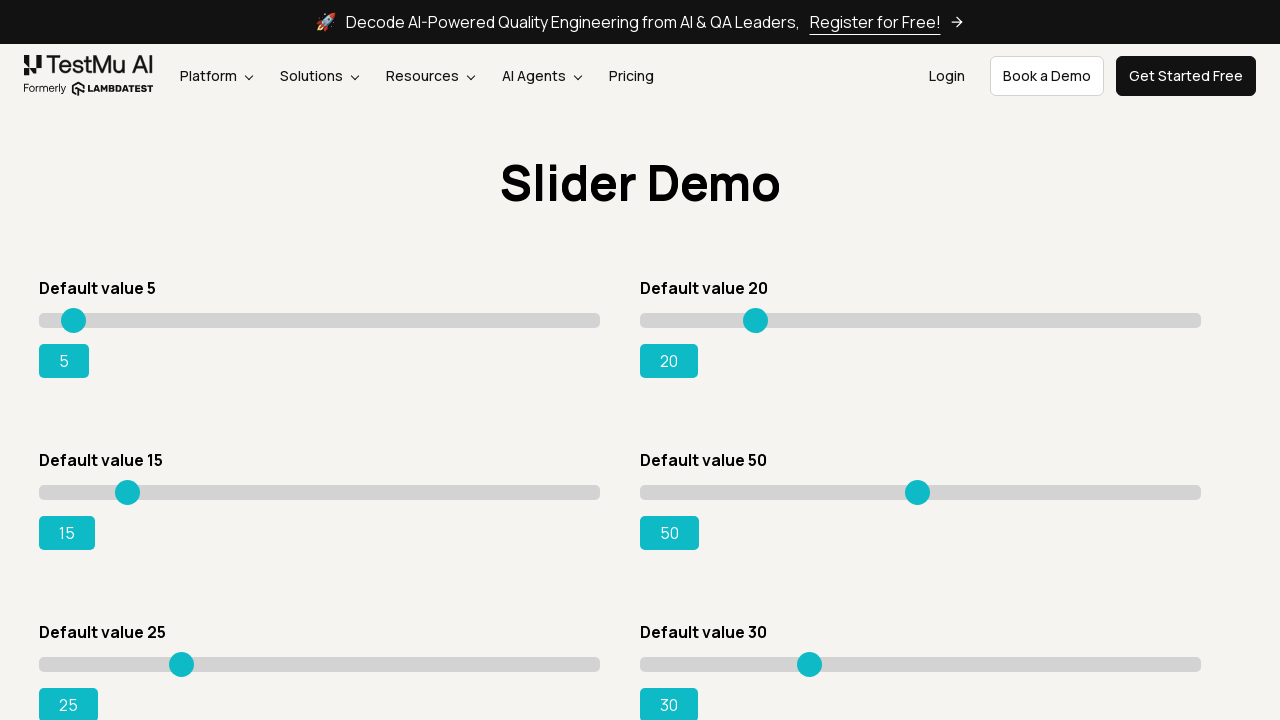

Moved mouse to center of slider element at (320, 320)
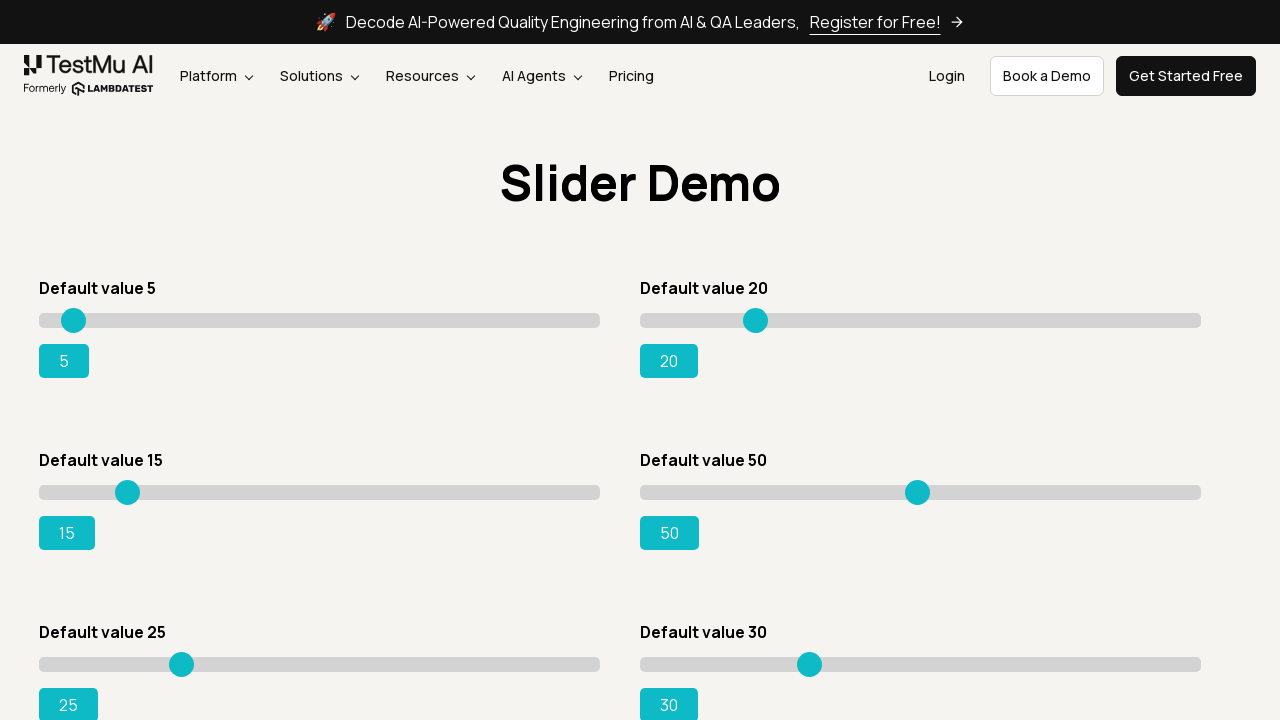

Pressed mouse button down on slider at (320, 320)
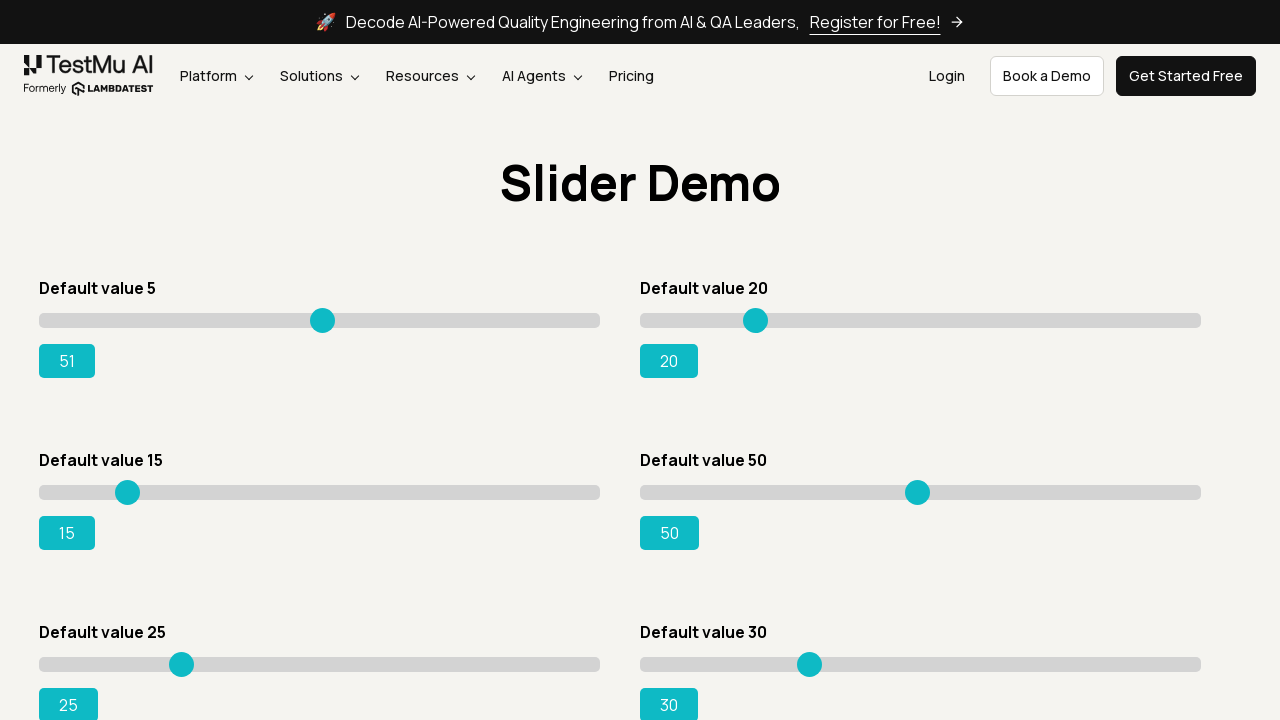

Dragged slider 60 pixels to the right at (380, 320)
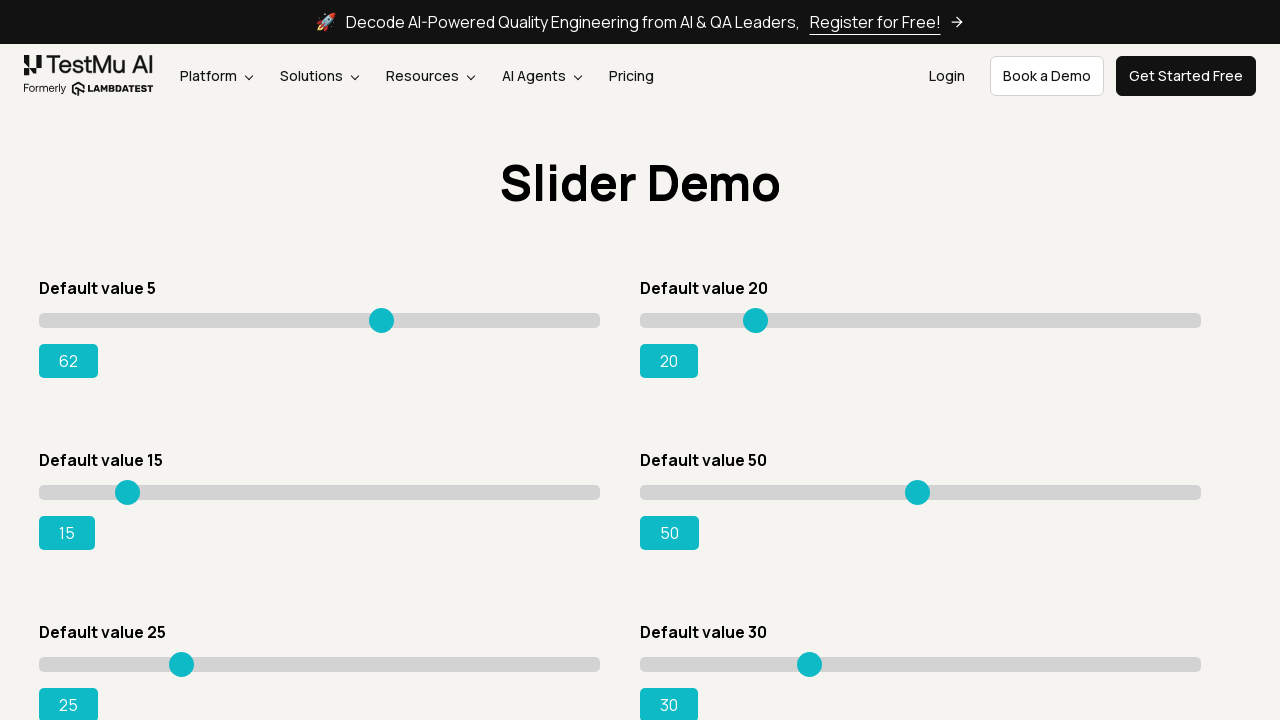

Released mouse button to complete slider drag at (380, 320)
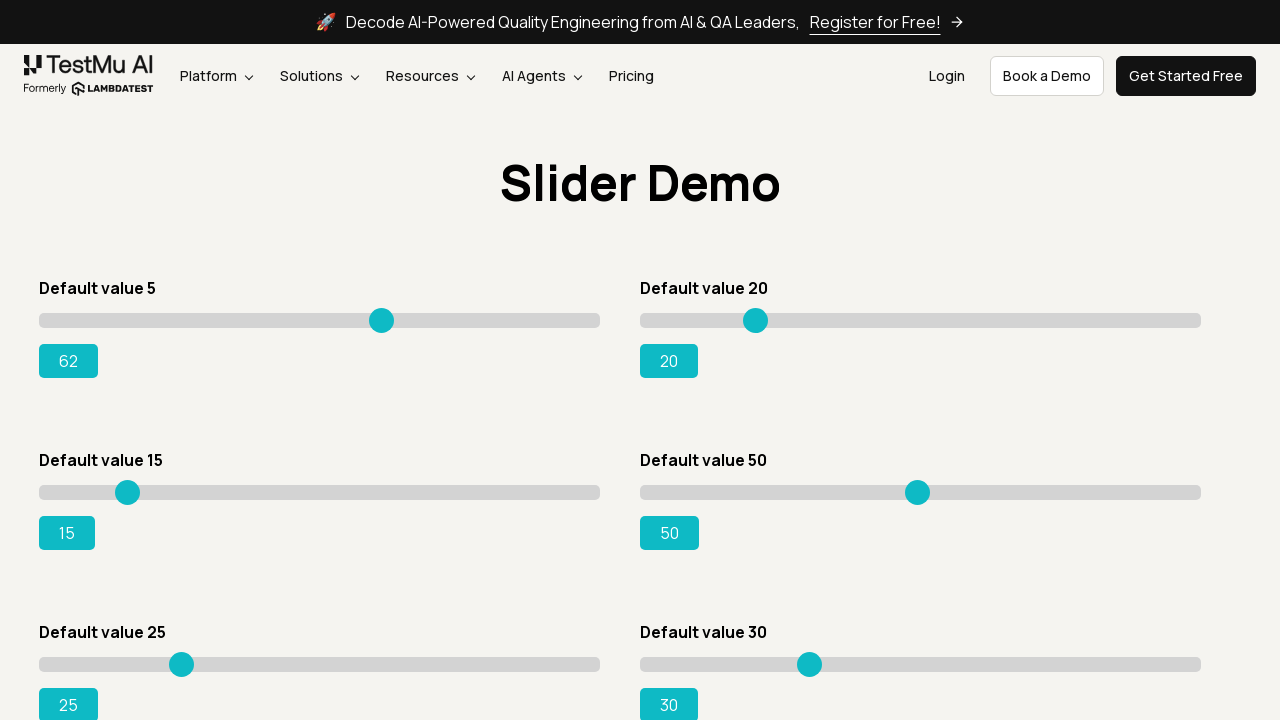

Retrieved bounding box for range slider
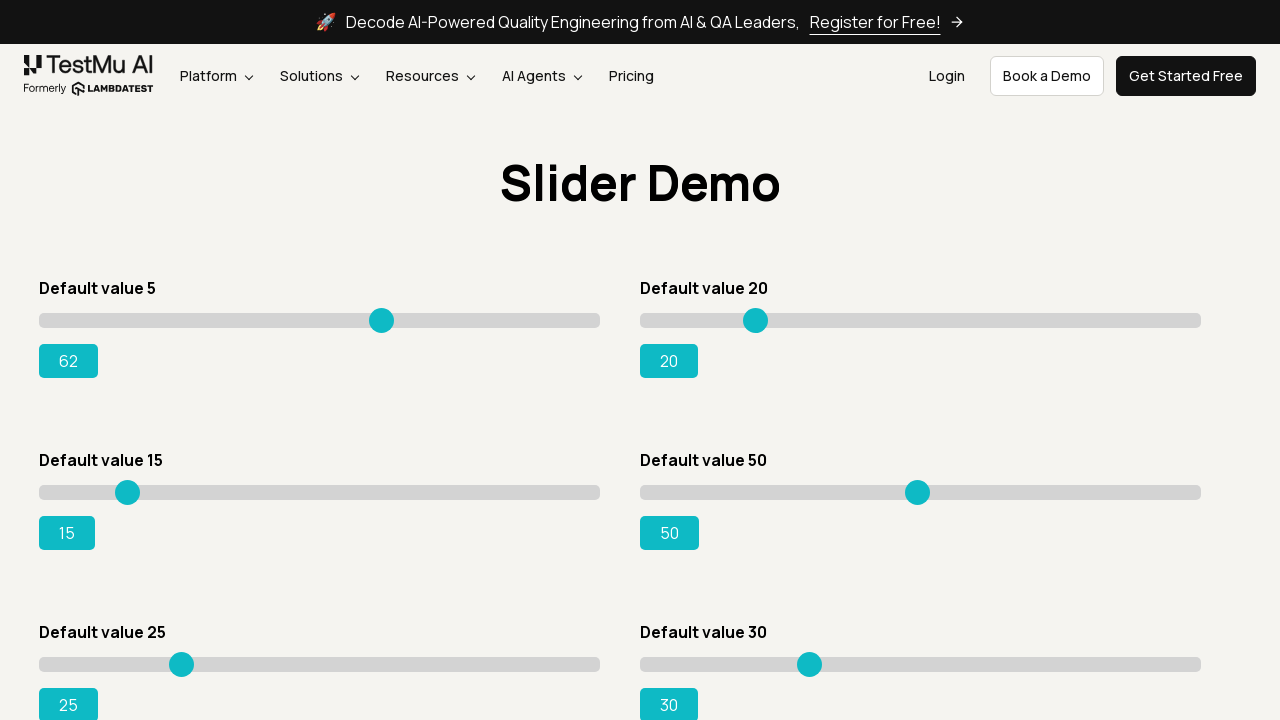

Moved mouse to center of slider element at (920, 320)
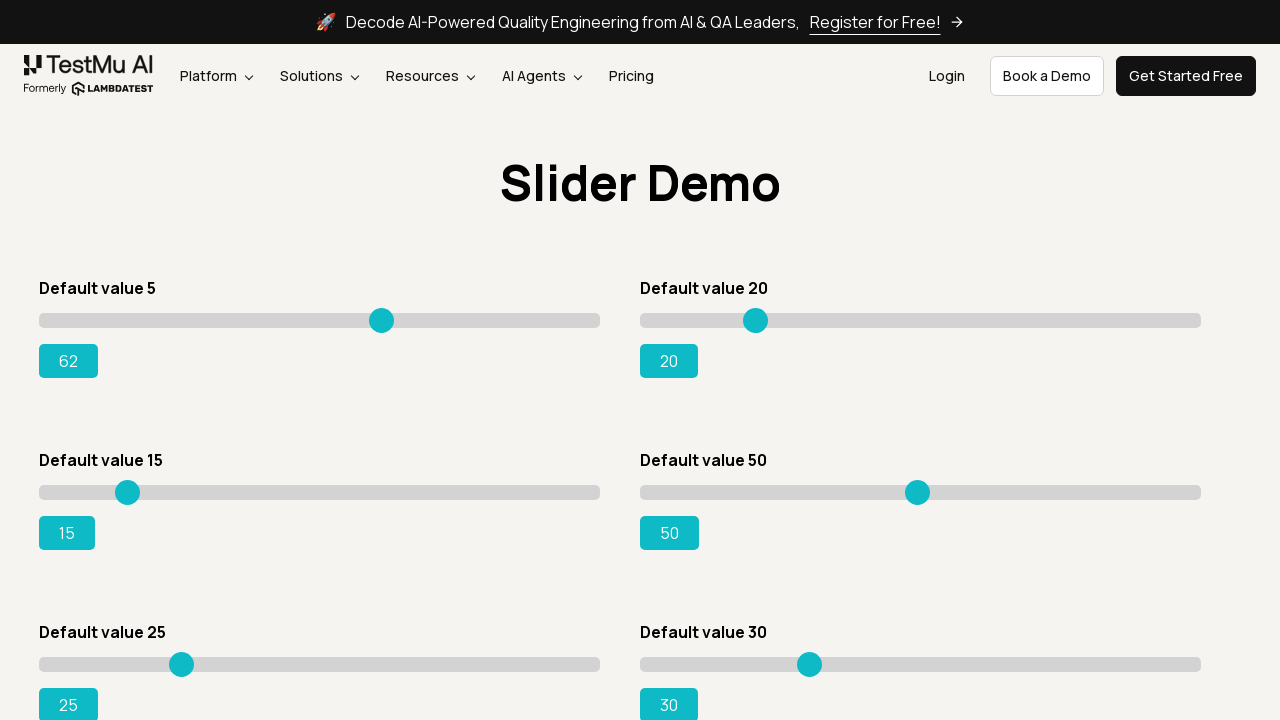

Pressed mouse button down on slider at (920, 320)
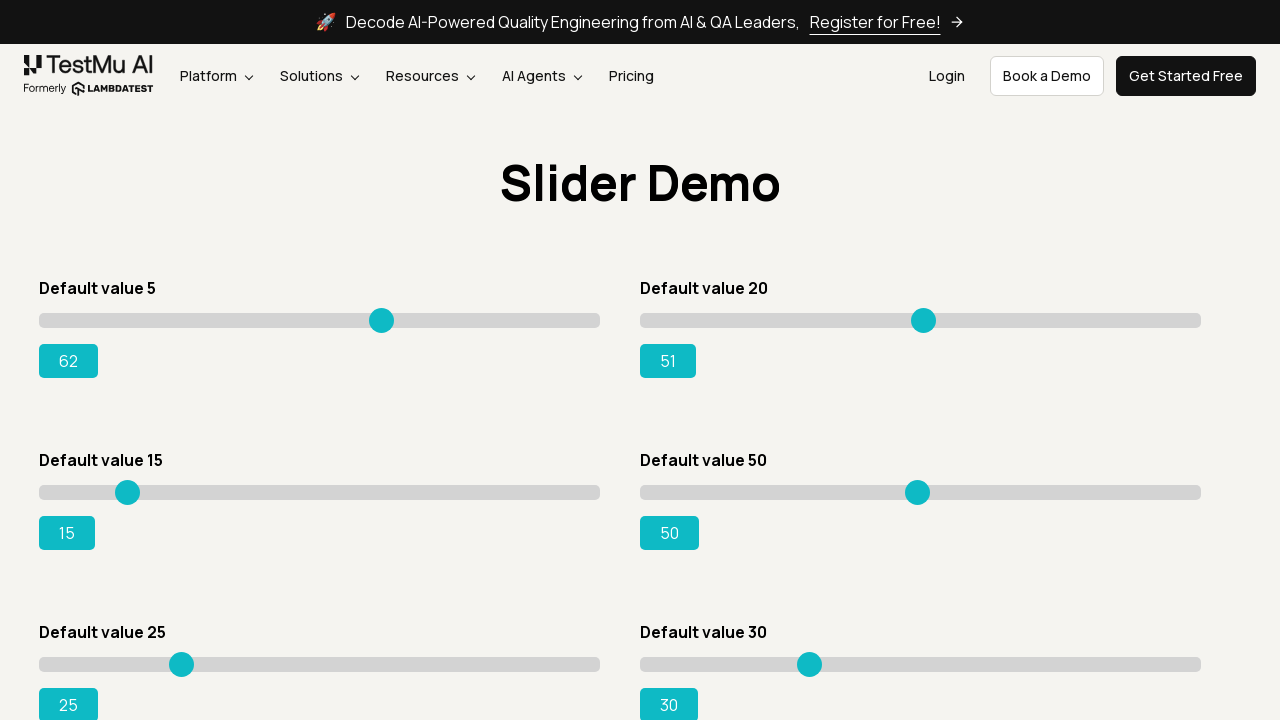

Dragged slider 60 pixels to the right at (980, 320)
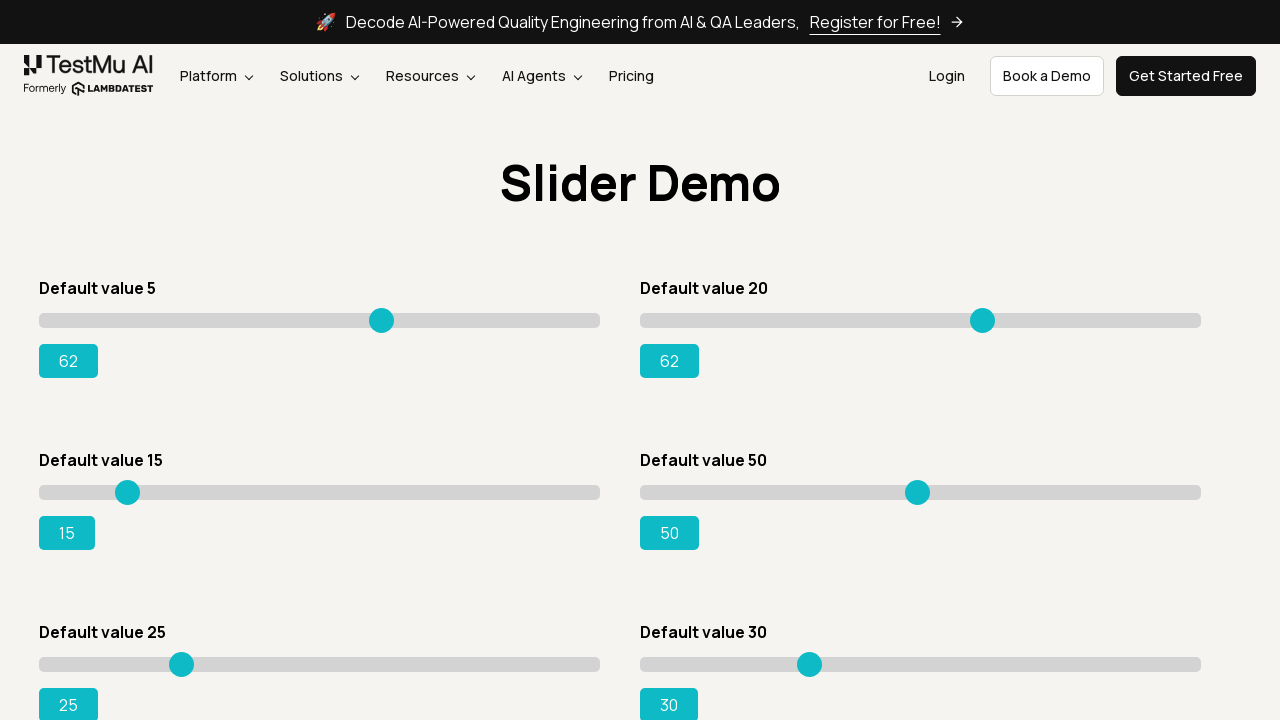

Released mouse button to complete slider drag at (980, 320)
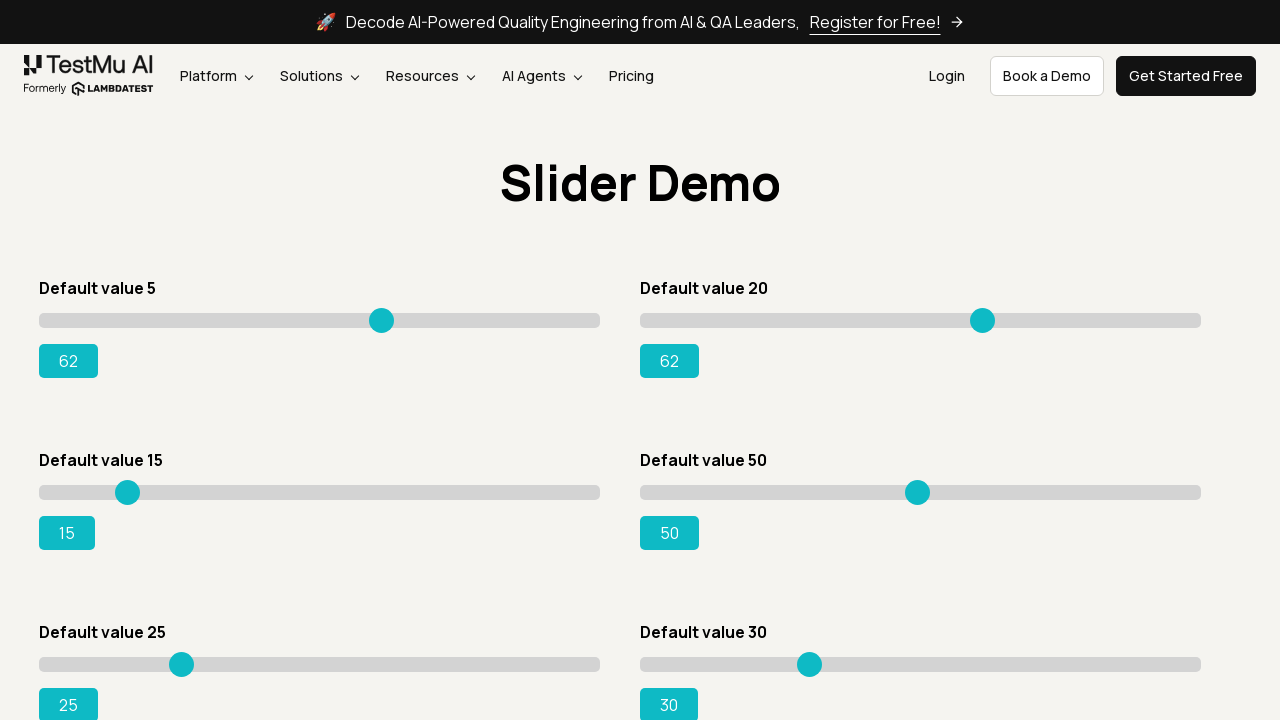

Retrieved bounding box for range slider
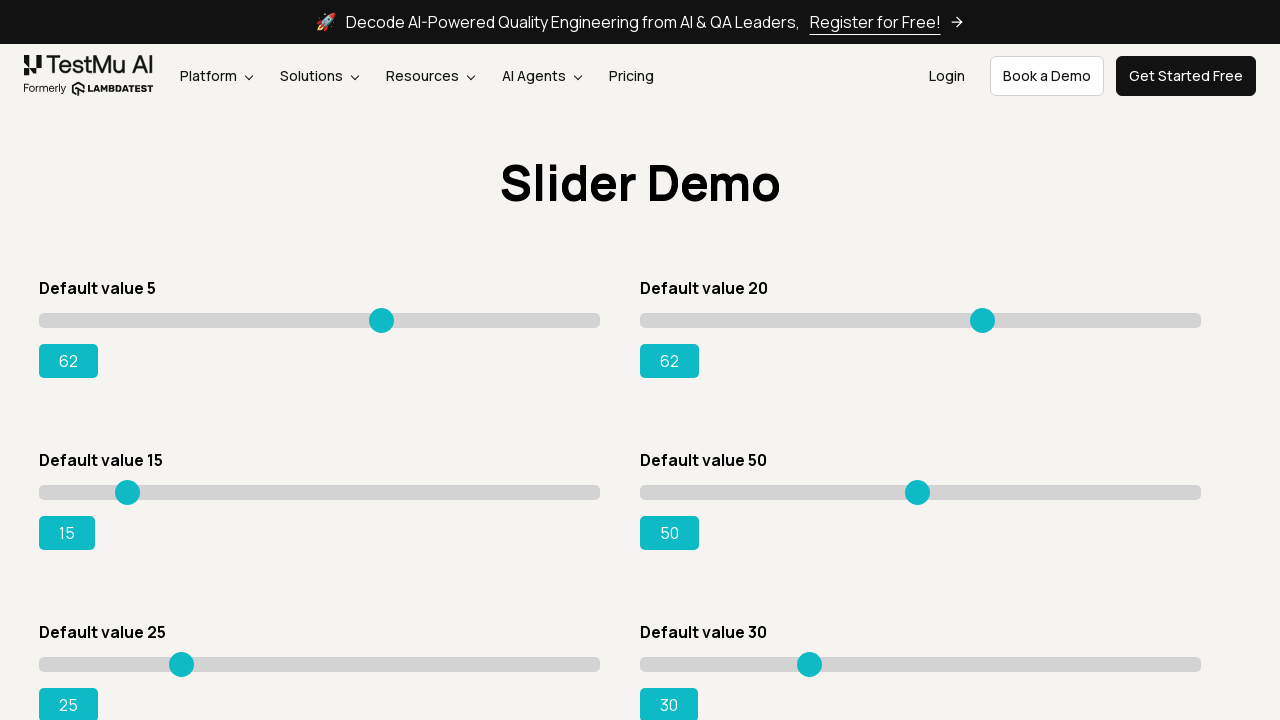

Moved mouse to center of slider element at (320, 492)
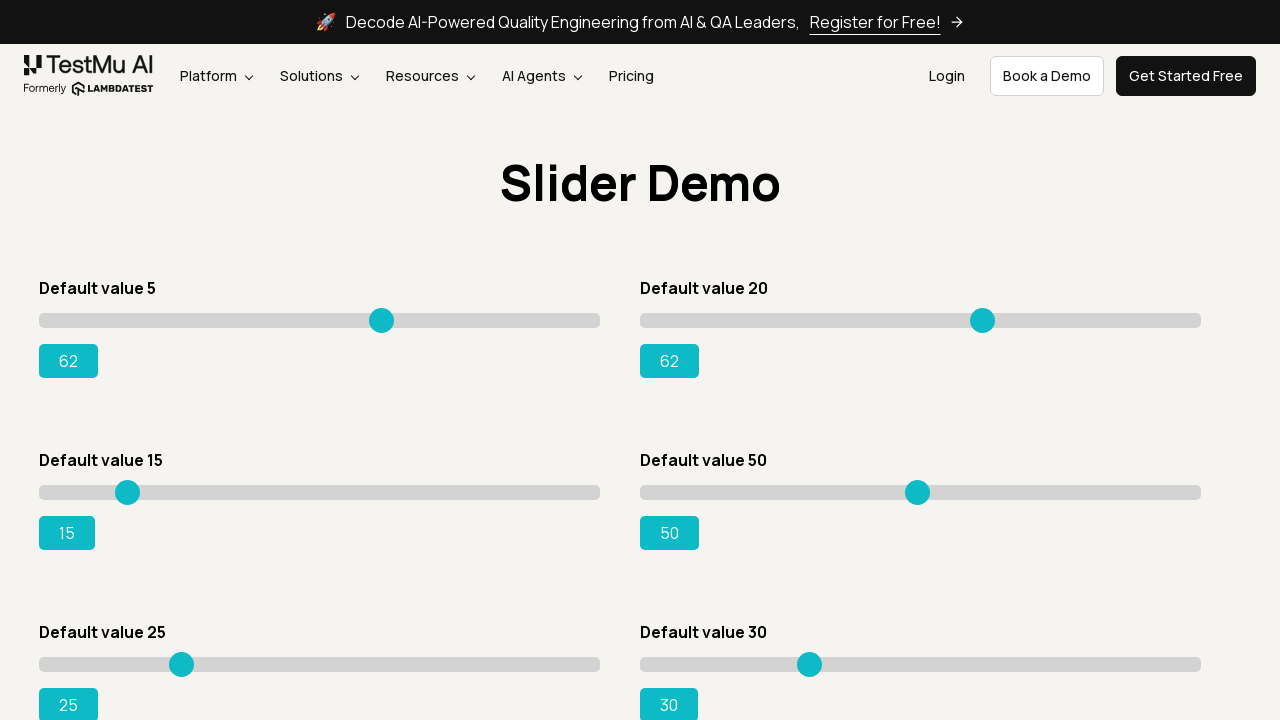

Pressed mouse button down on slider at (320, 492)
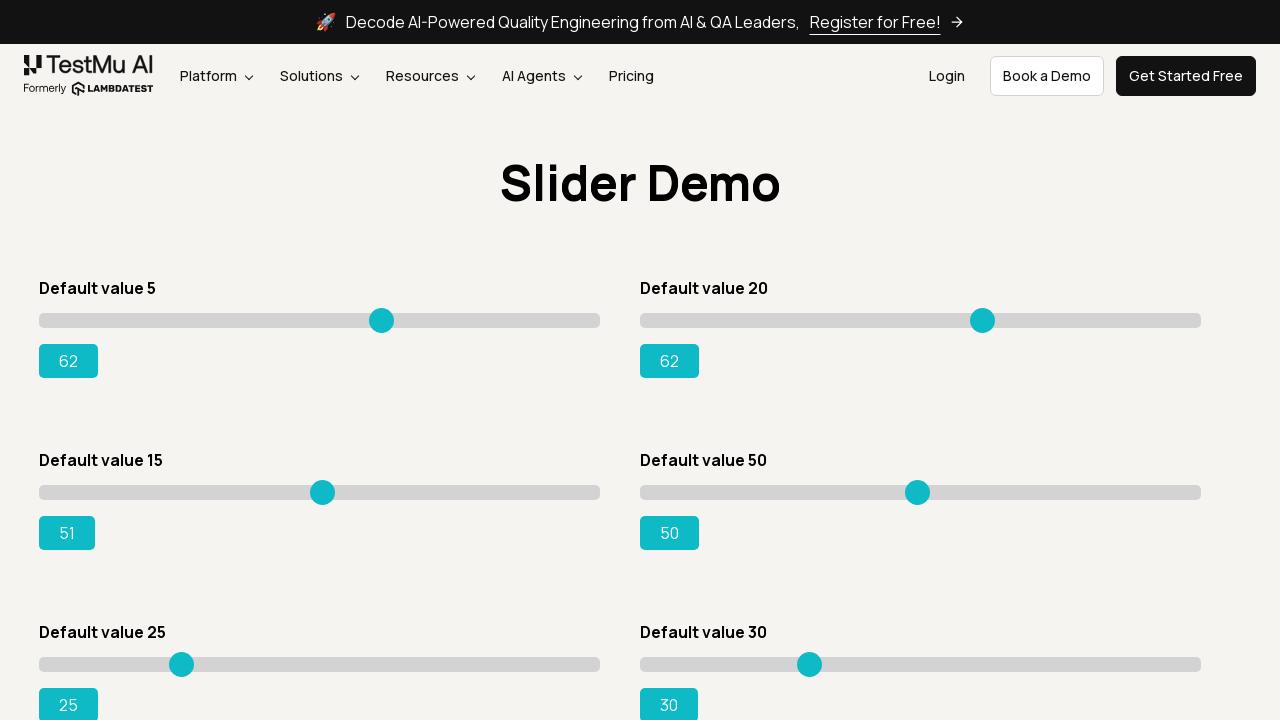

Dragged slider 60 pixels to the right at (380, 492)
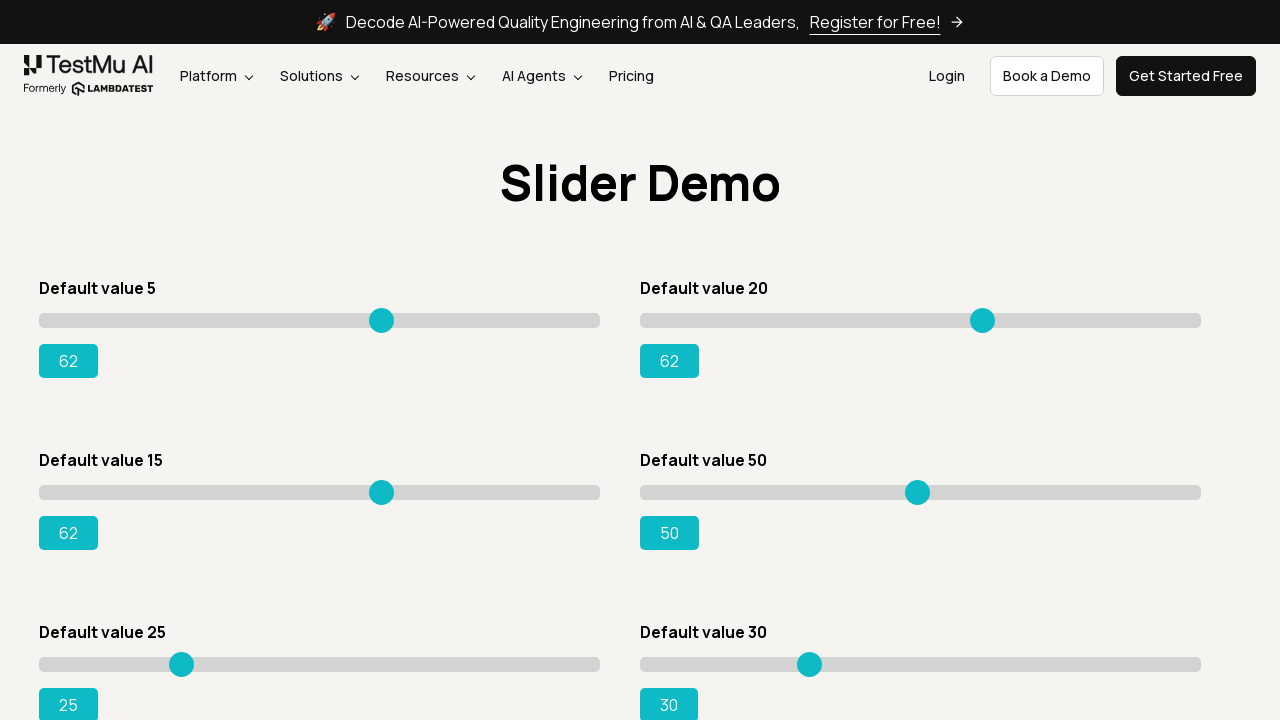

Released mouse button to complete slider drag at (380, 492)
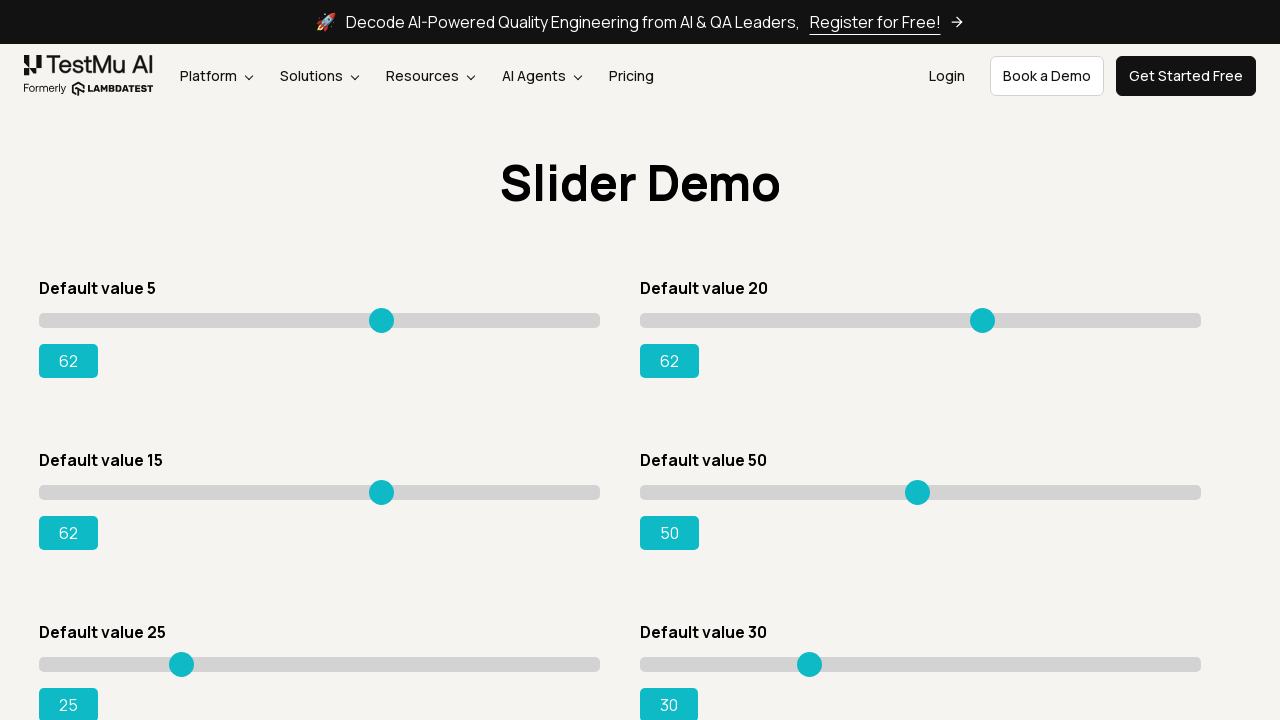

Retrieved bounding box for range slider
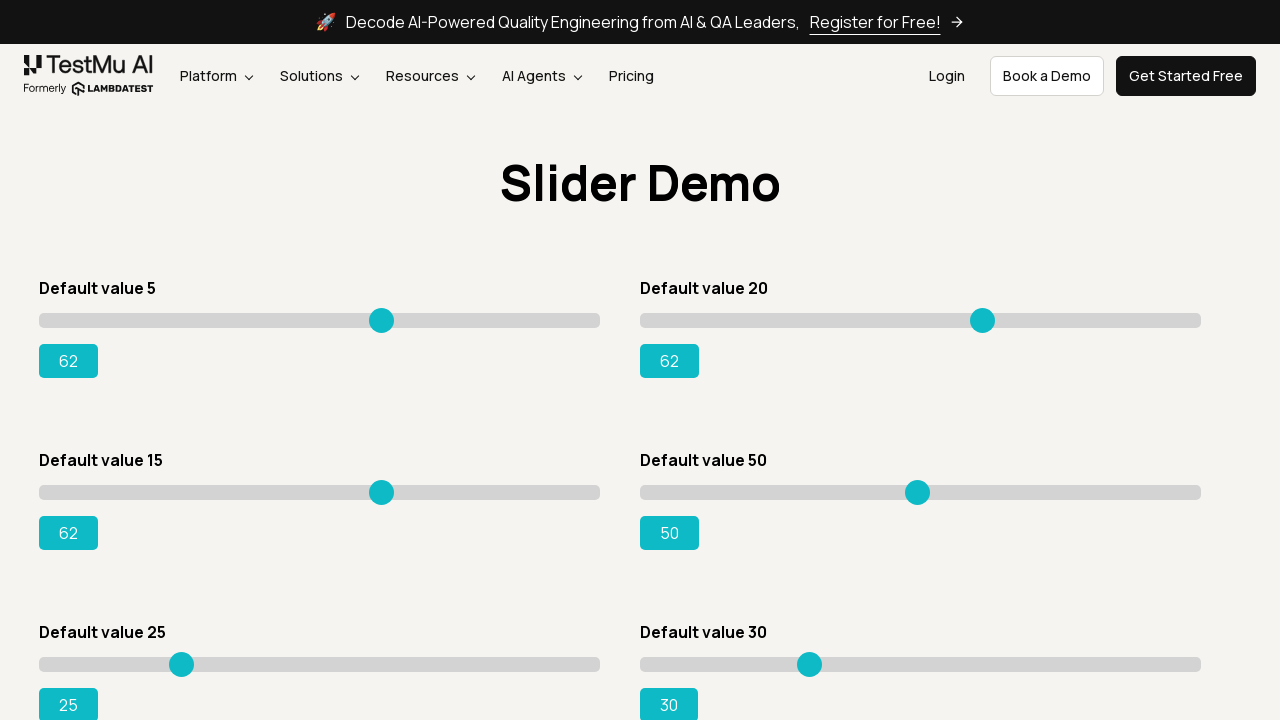

Moved mouse to center of slider element at (920, 492)
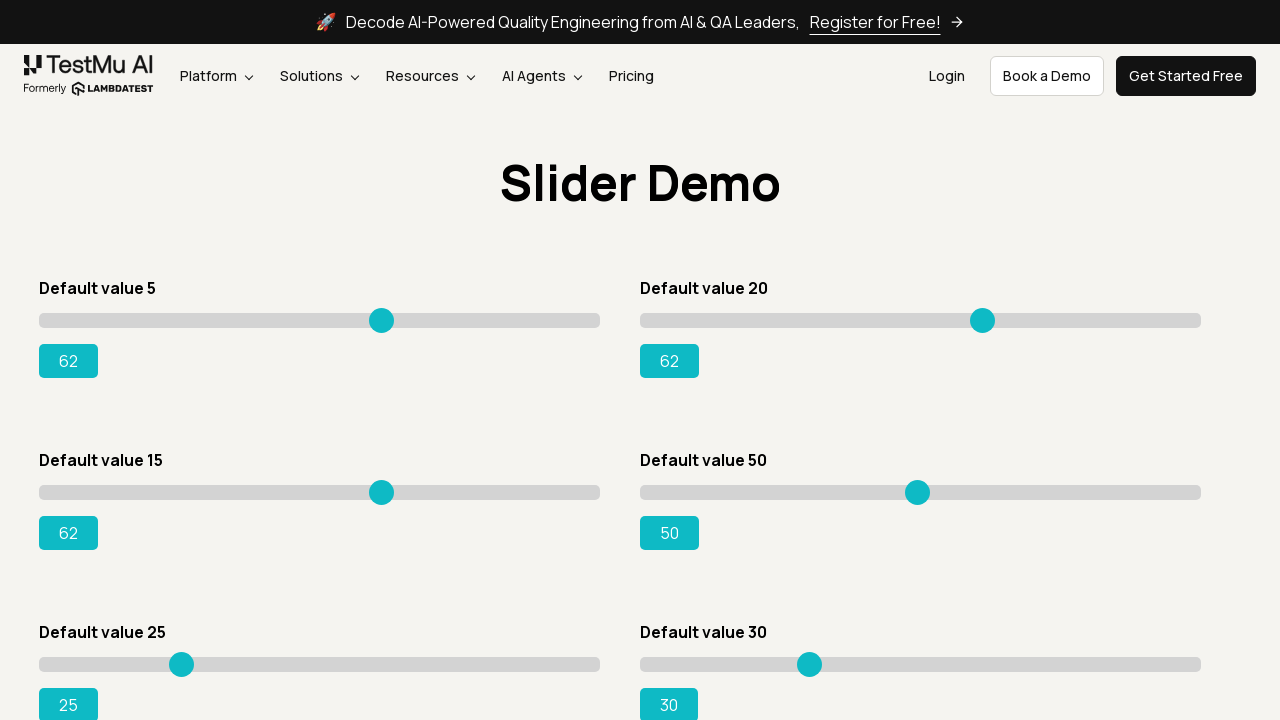

Pressed mouse button down on slider at (920, 492)
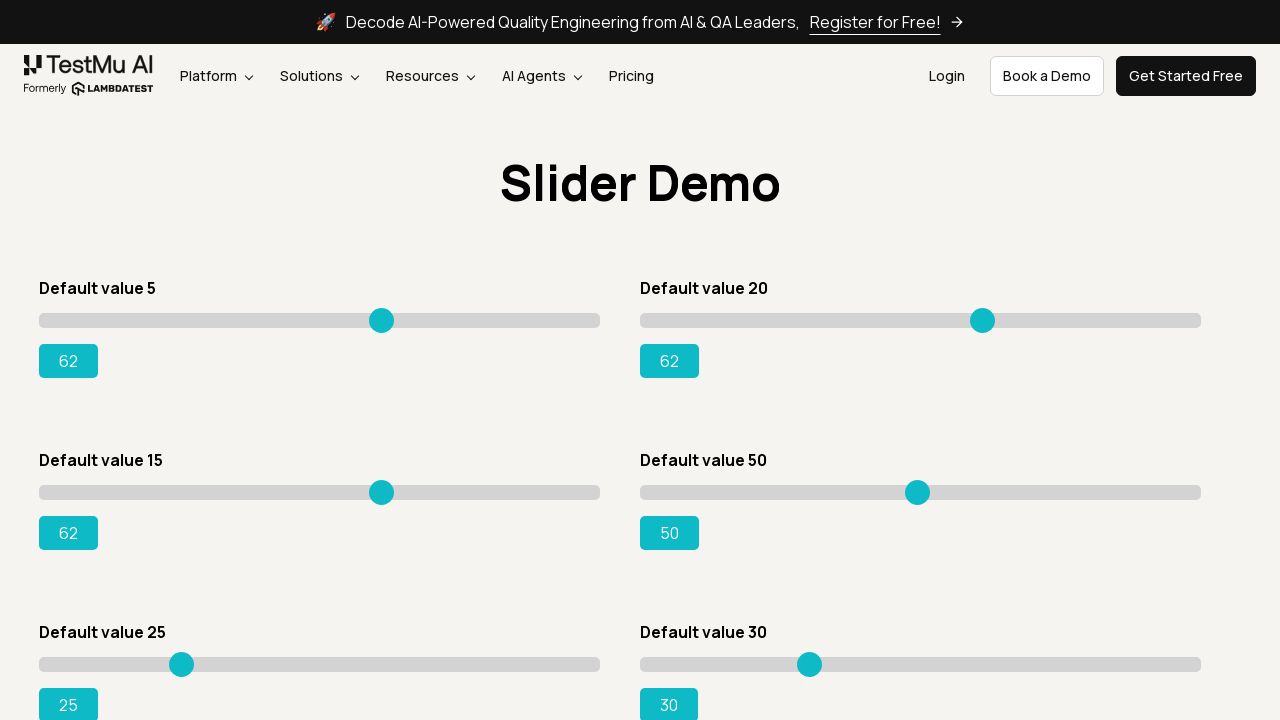

Dragged slider 60 pixels to the right at (980, 492)
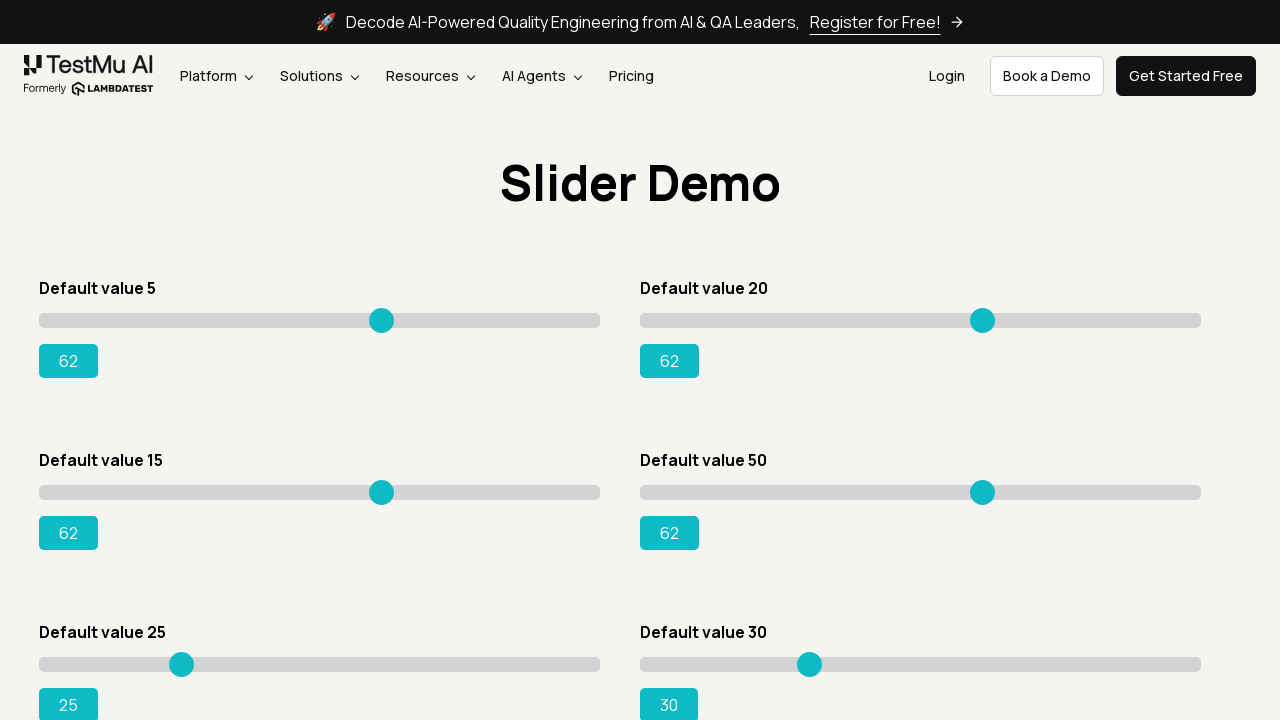

Released mouse button to complete slider drag at (980, 492)
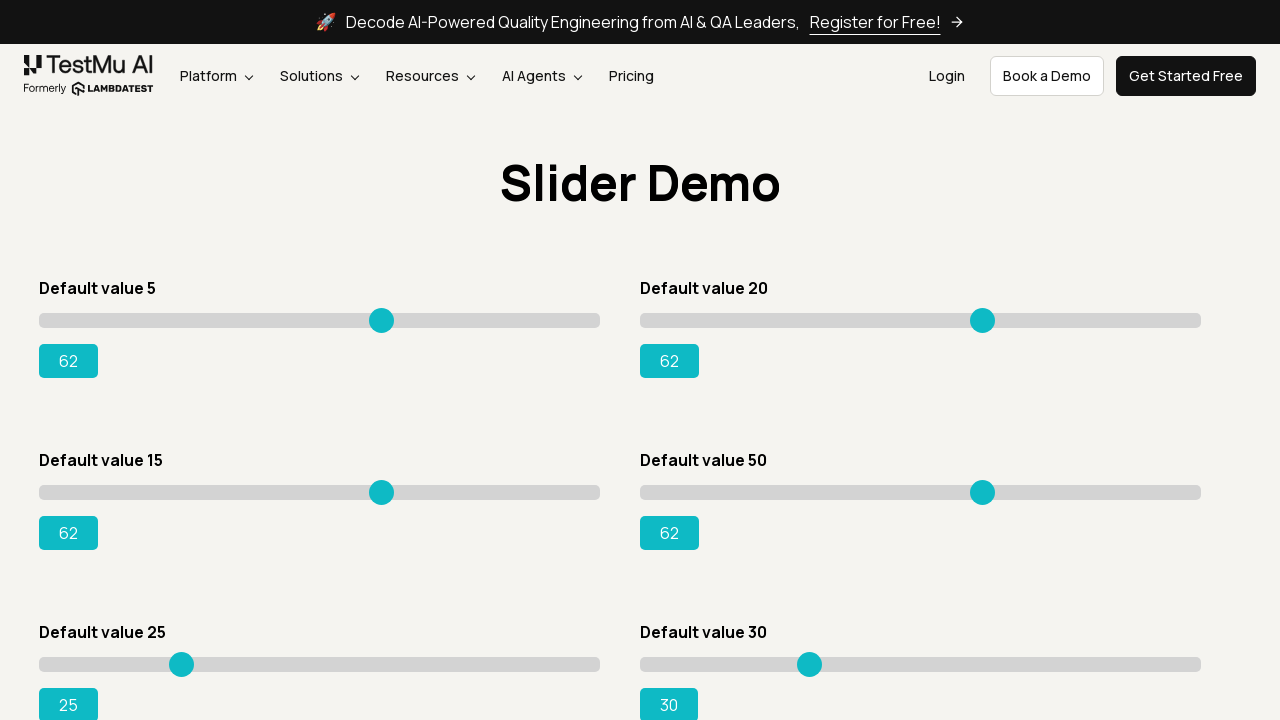

Retrieved bounding box for range slider
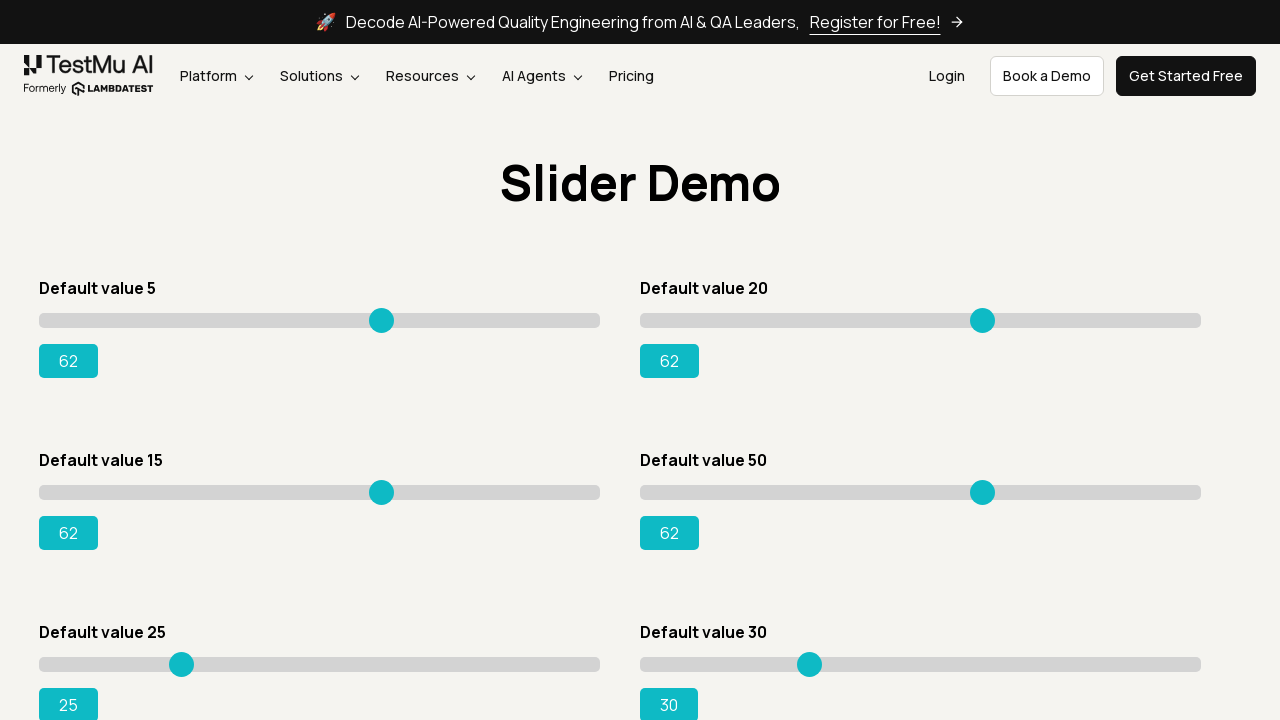

Moved mouse to center of slider element at (320, 664)
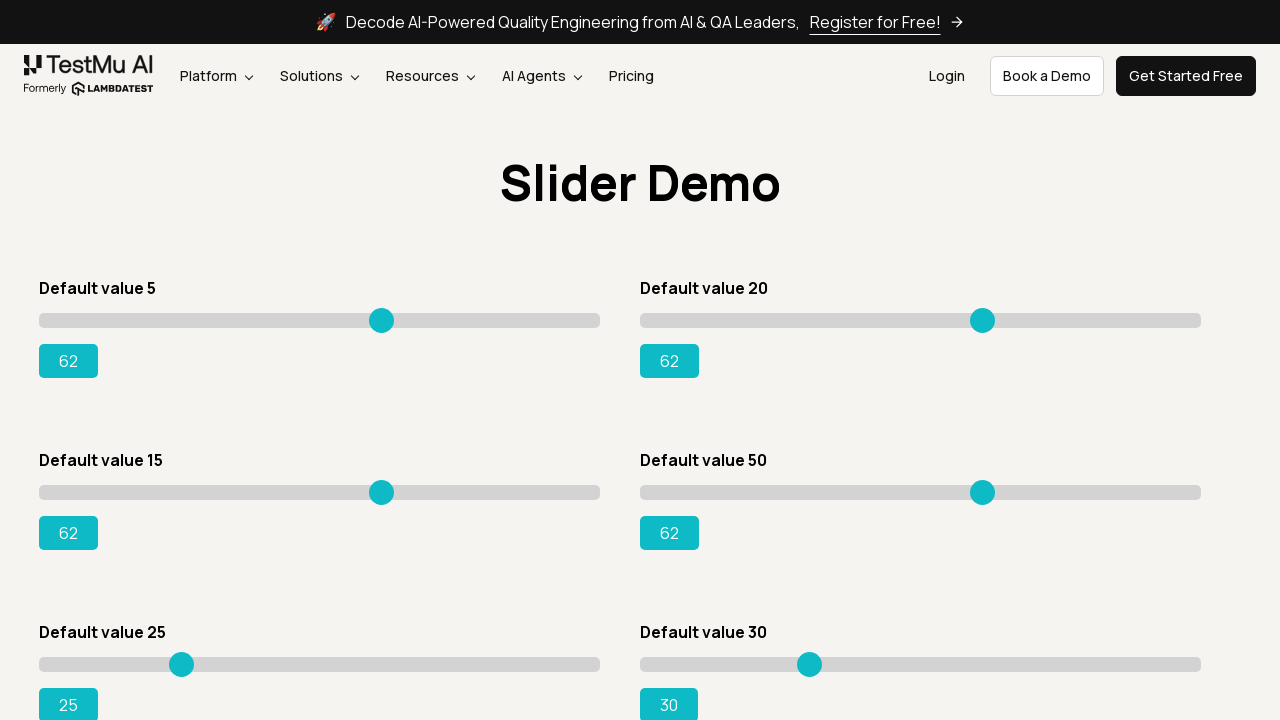

Pressed mouse button down on slider at (320, 664)
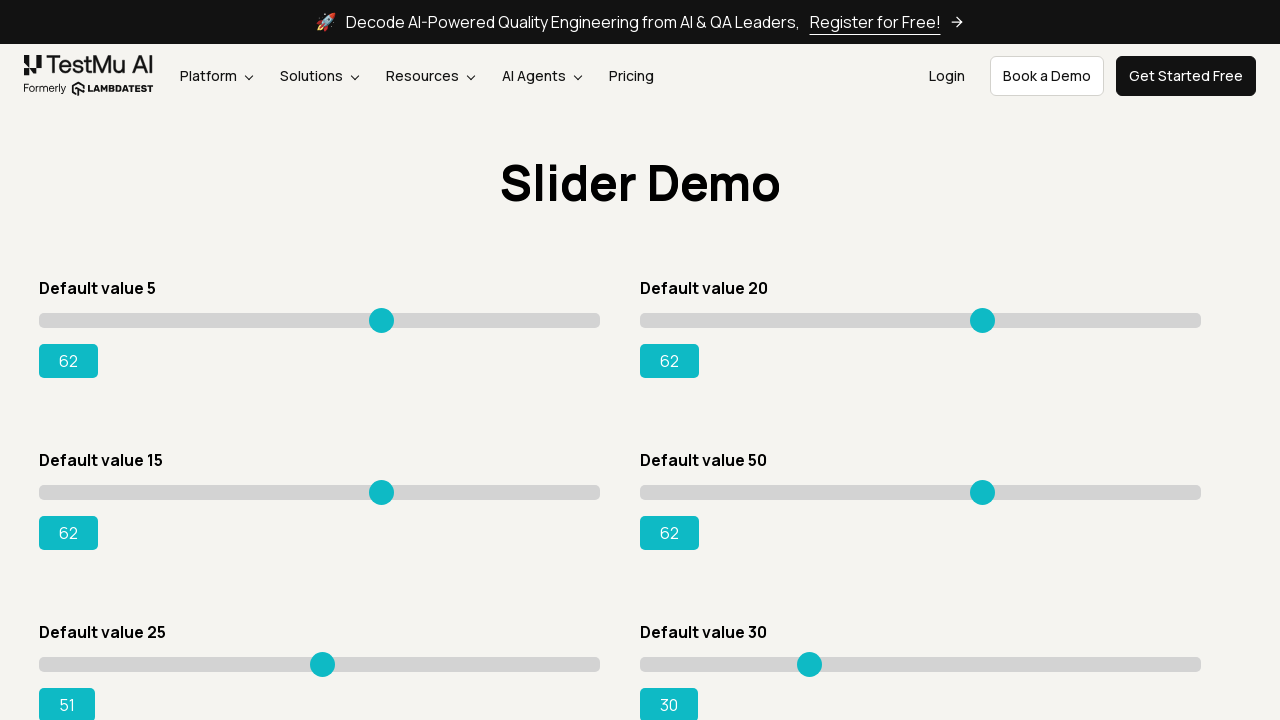

Dragged slider 60 pixels to the right at (380, 664)
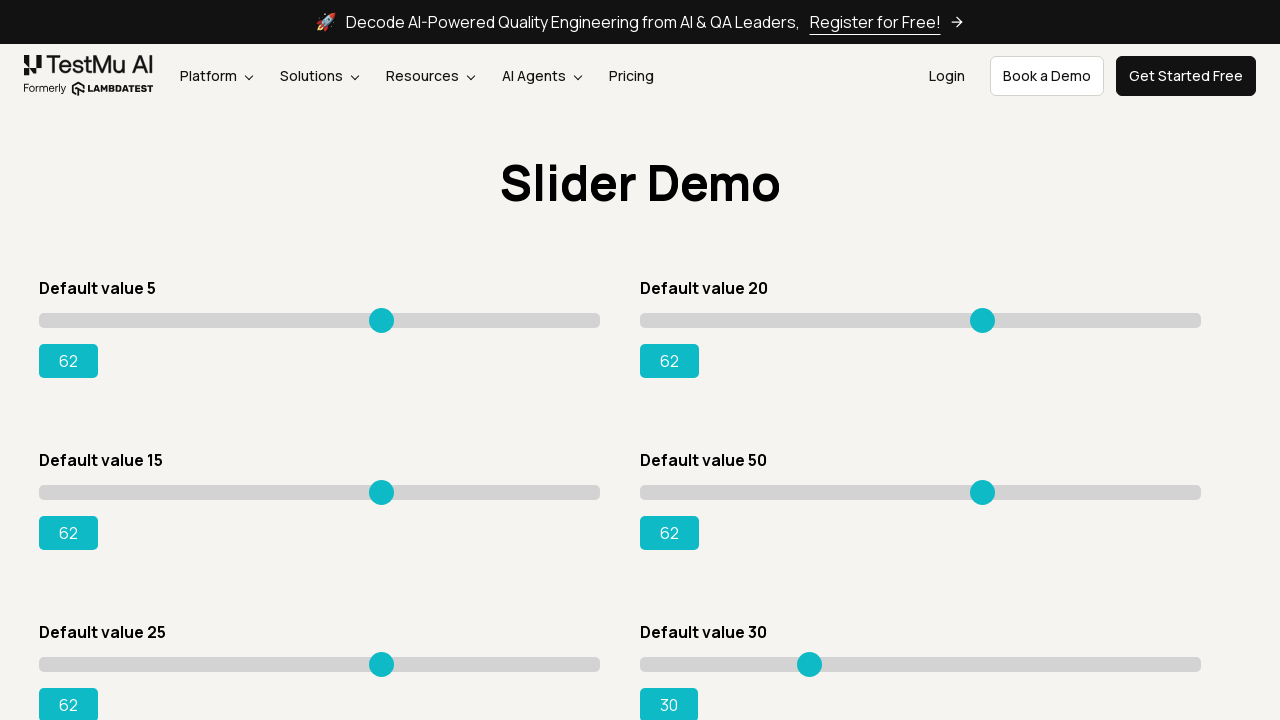

Released mouse button to complete slider drag at (380, 664)
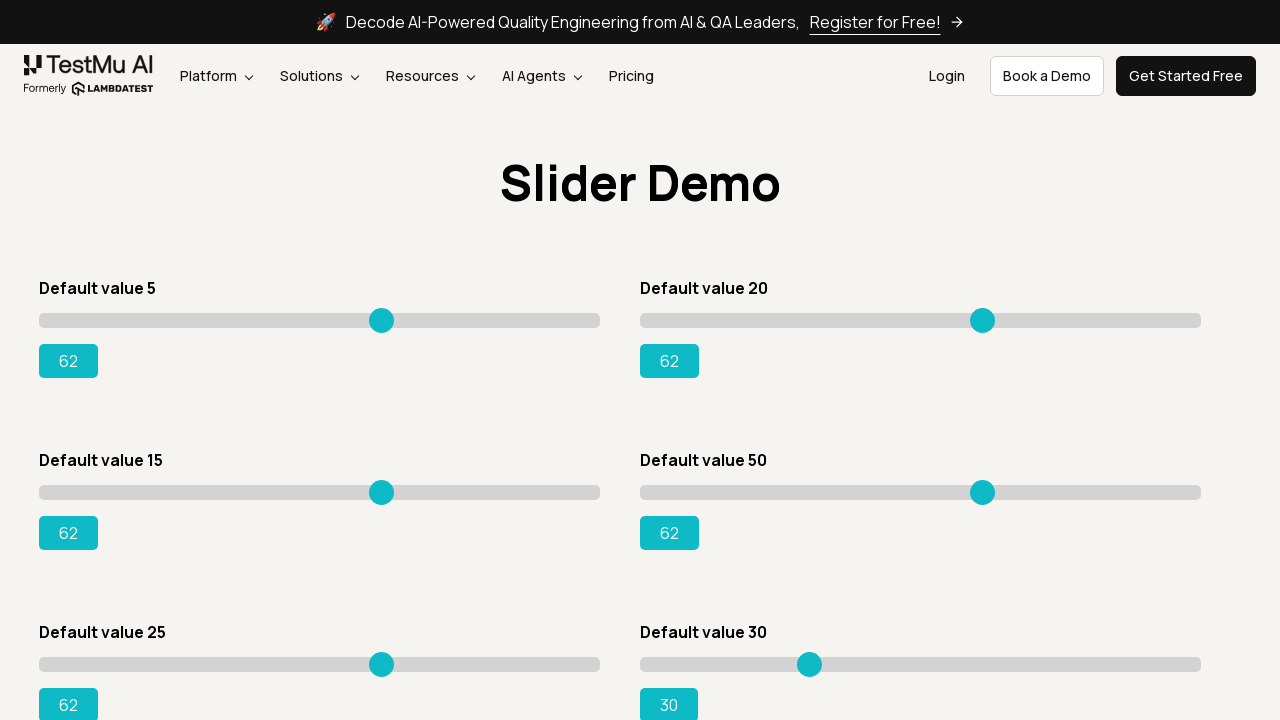

Retrieved bounding box for range slider
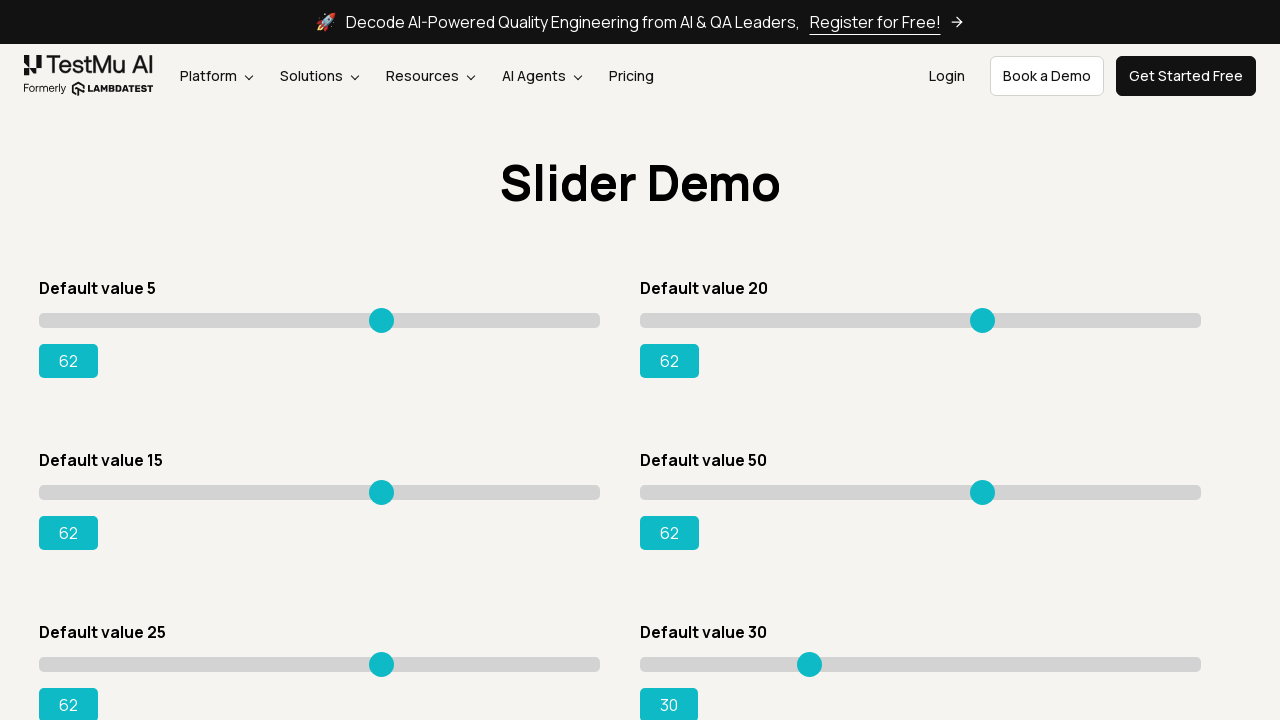

Moved mouse to center of slider element at (920, 664)
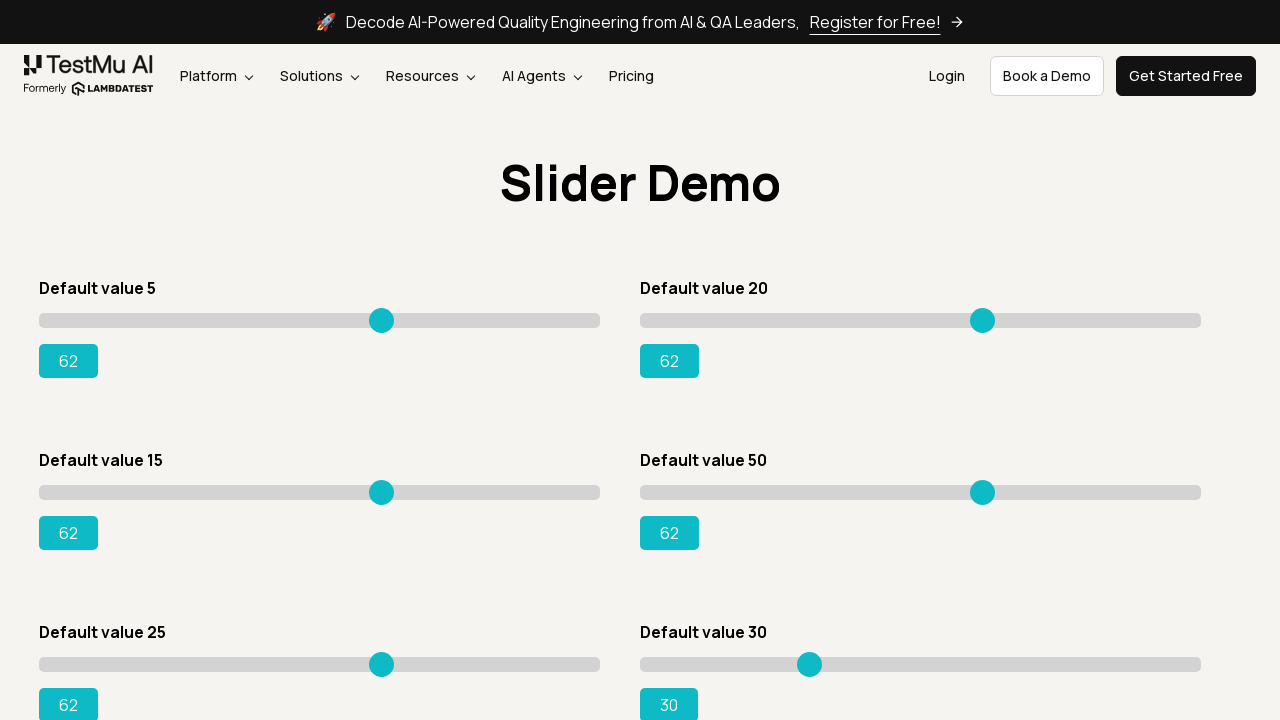

Pressed mouse button down on slider at (920, 664)
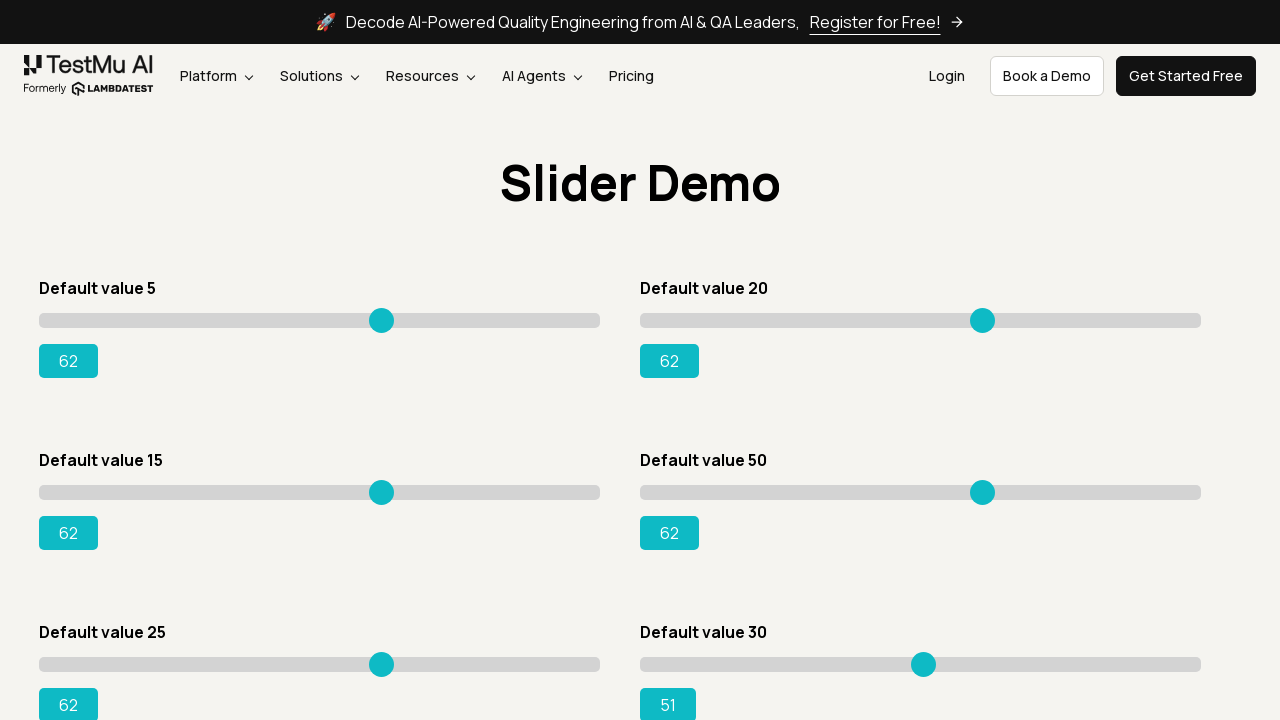

Dragged slider 60 pixels to the right at (980, 664)
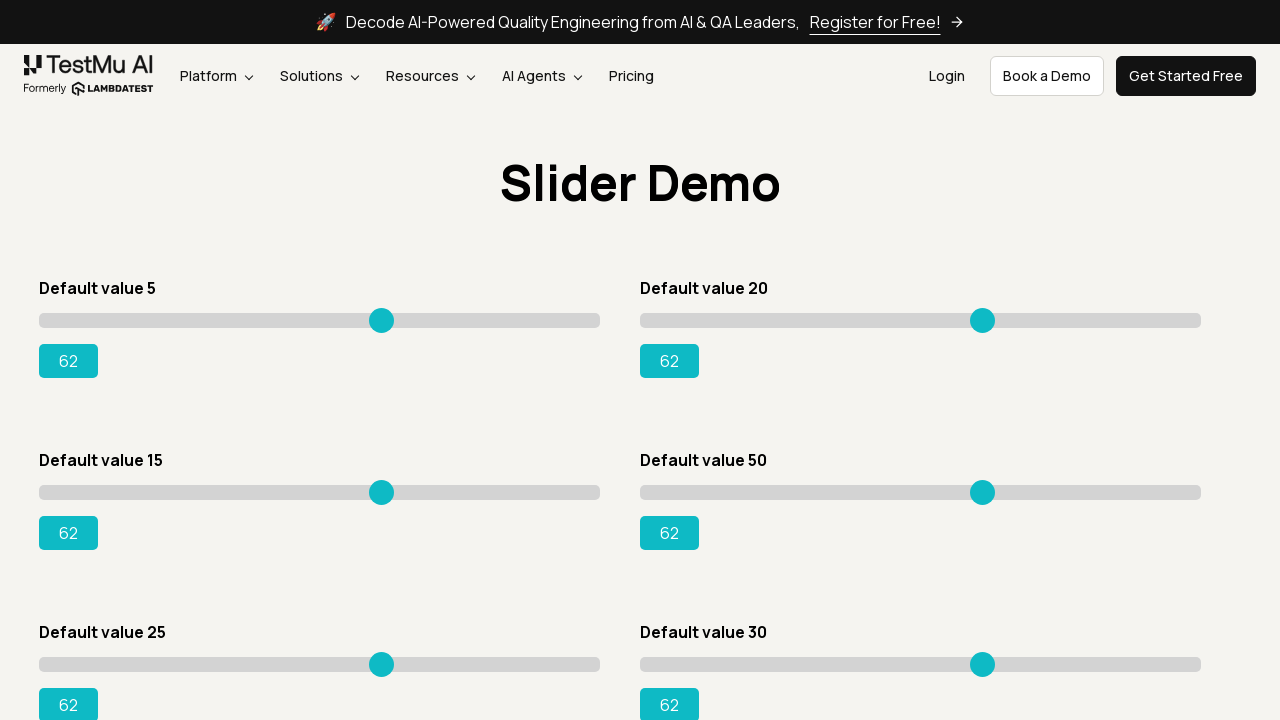

Released mouse button to complete slider drag at (980, 664)
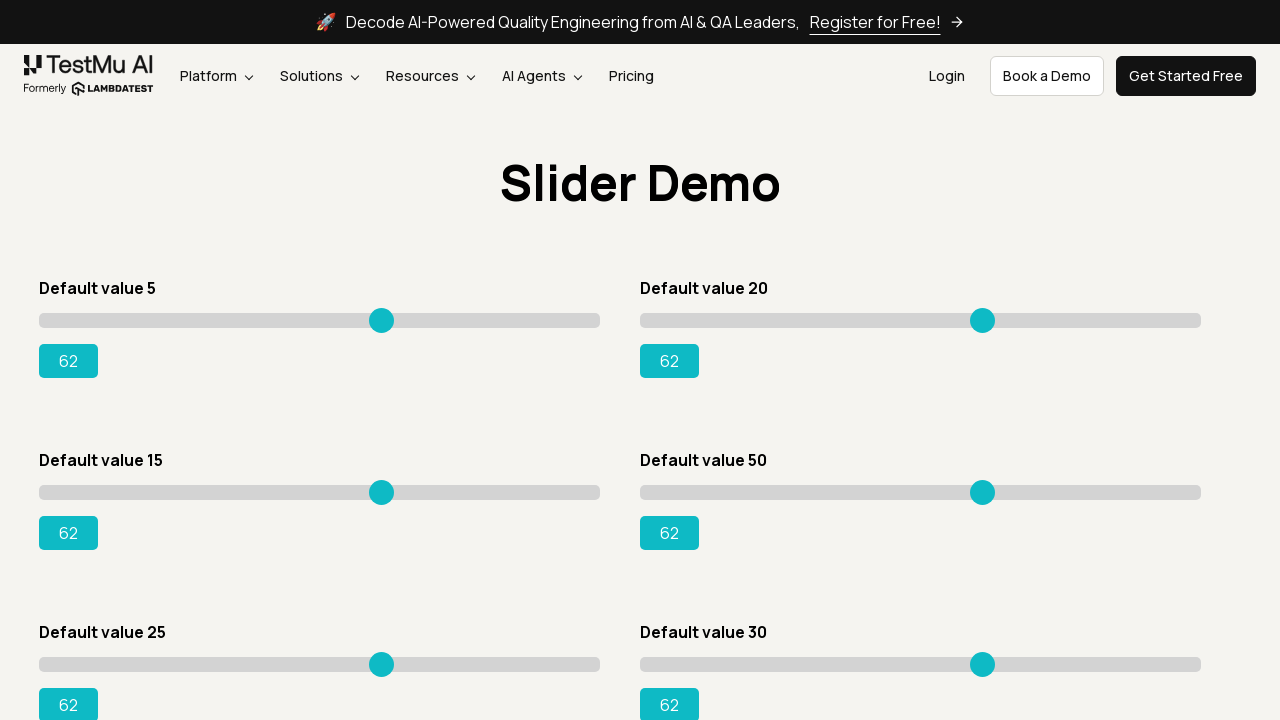

Retrieved bounding box for range slider
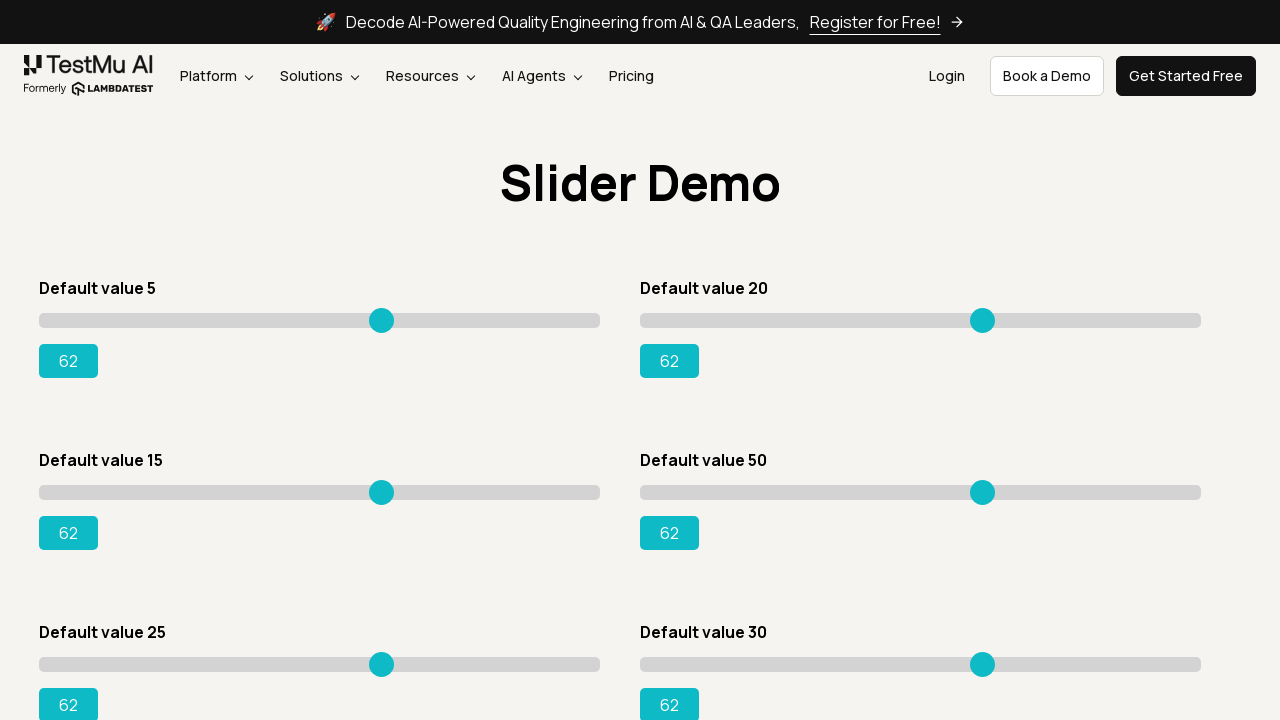

Moved mouse to center of slider element at (320, 836)
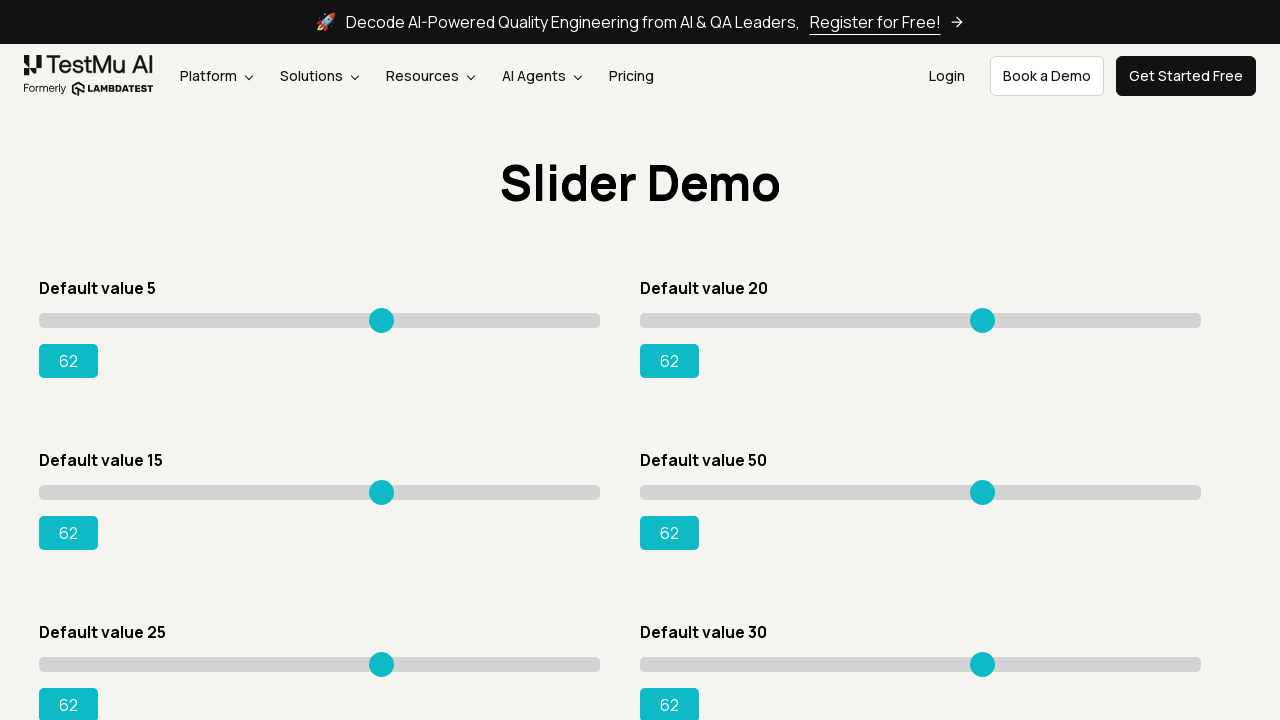

Pressed mouse button down on slider at (320, 836)
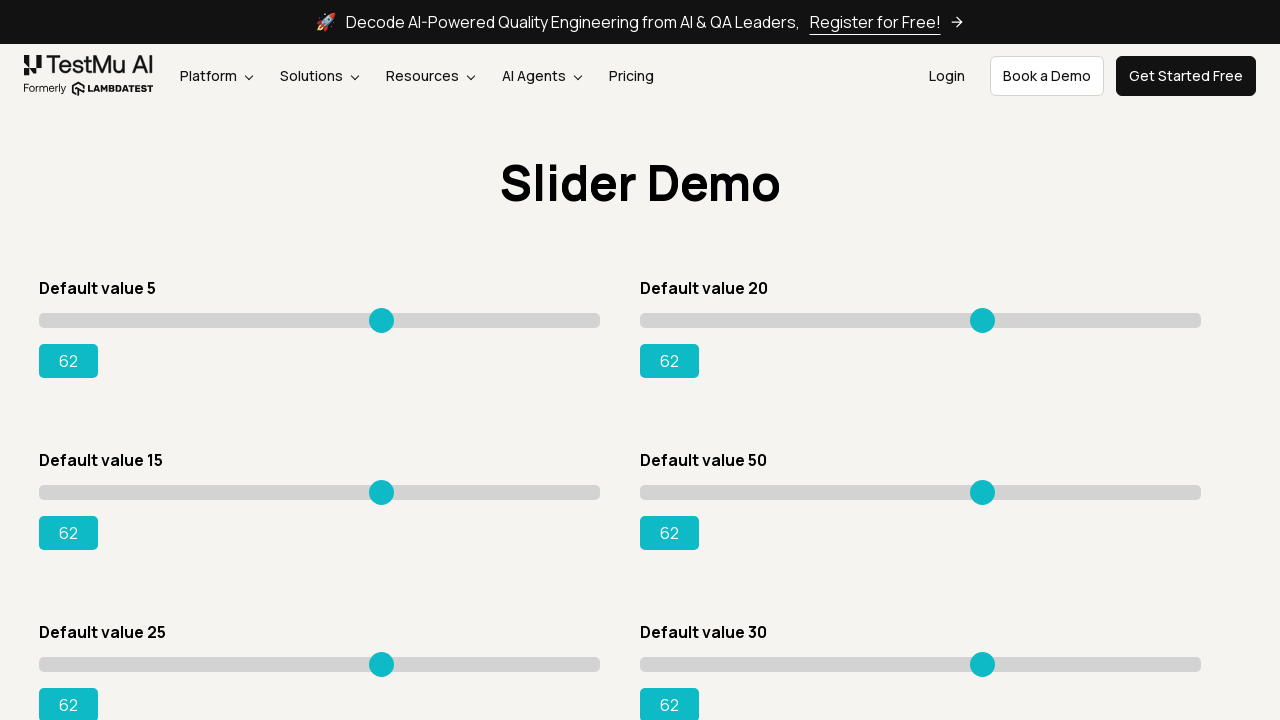

Dragged slider 60 pixels to the right at (380, 836)
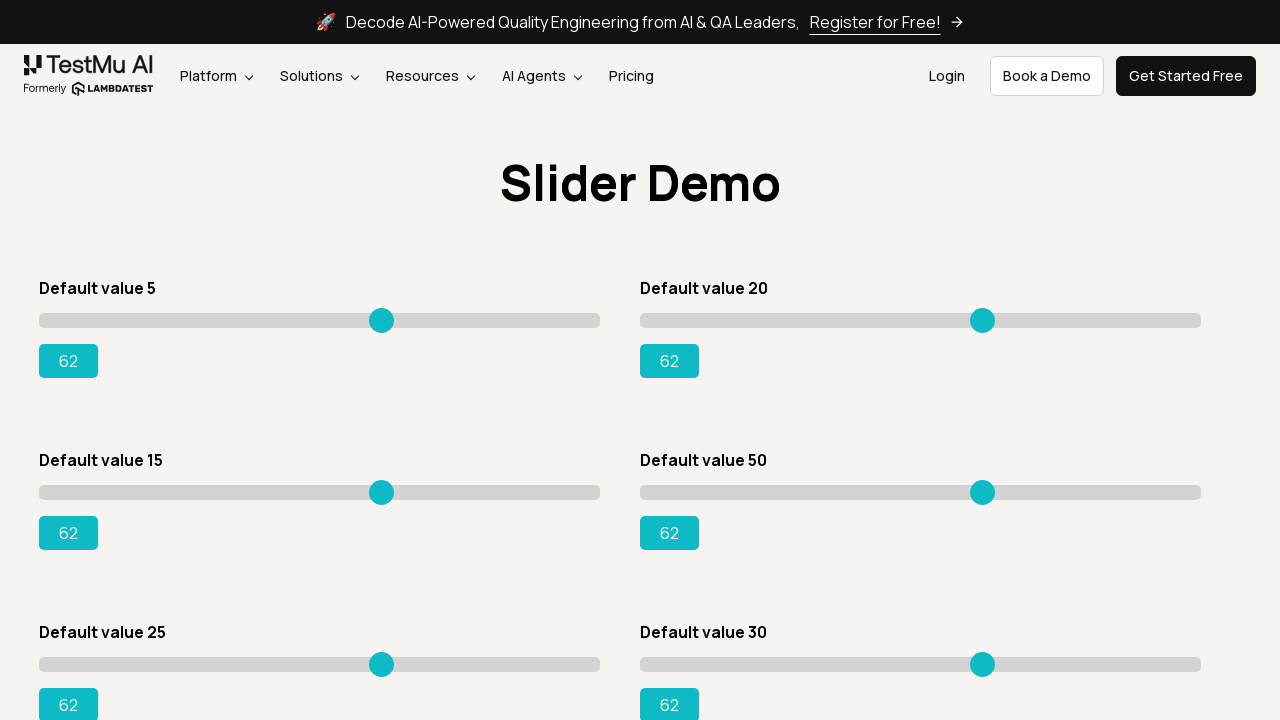

Released mouse button to complete slider drag at (380, 836)
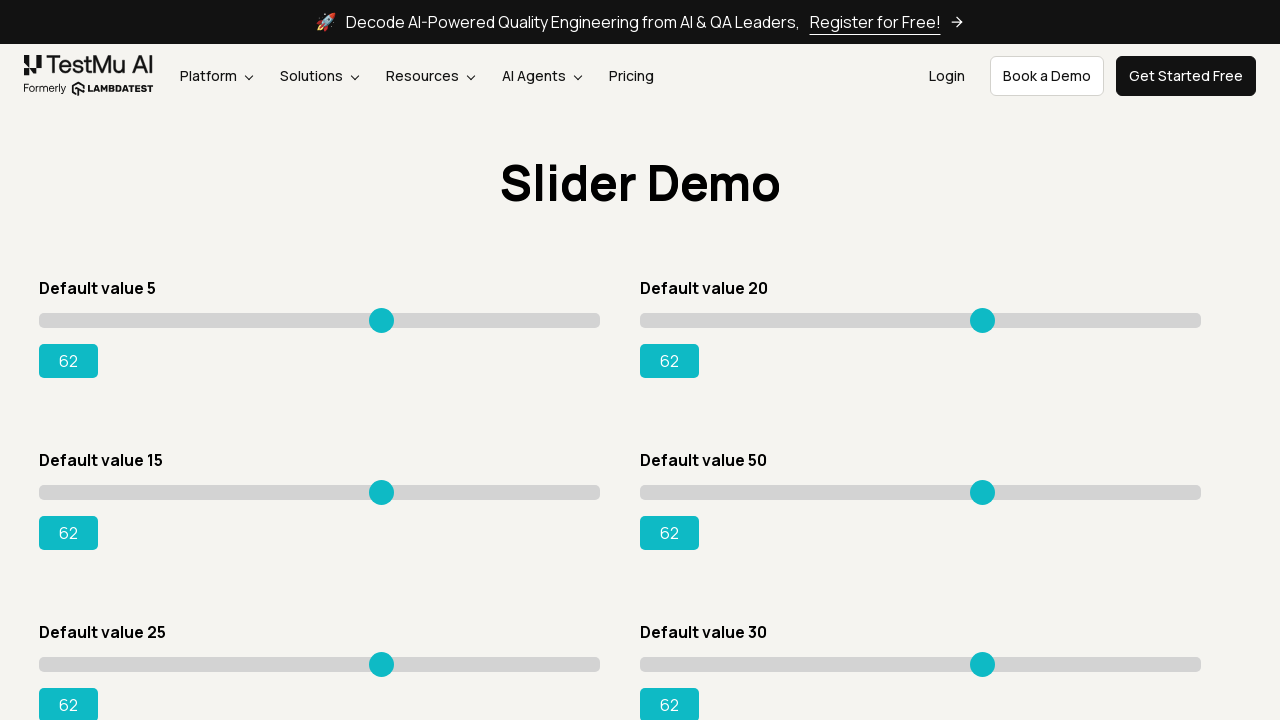

Retrieved bounding box for range slider
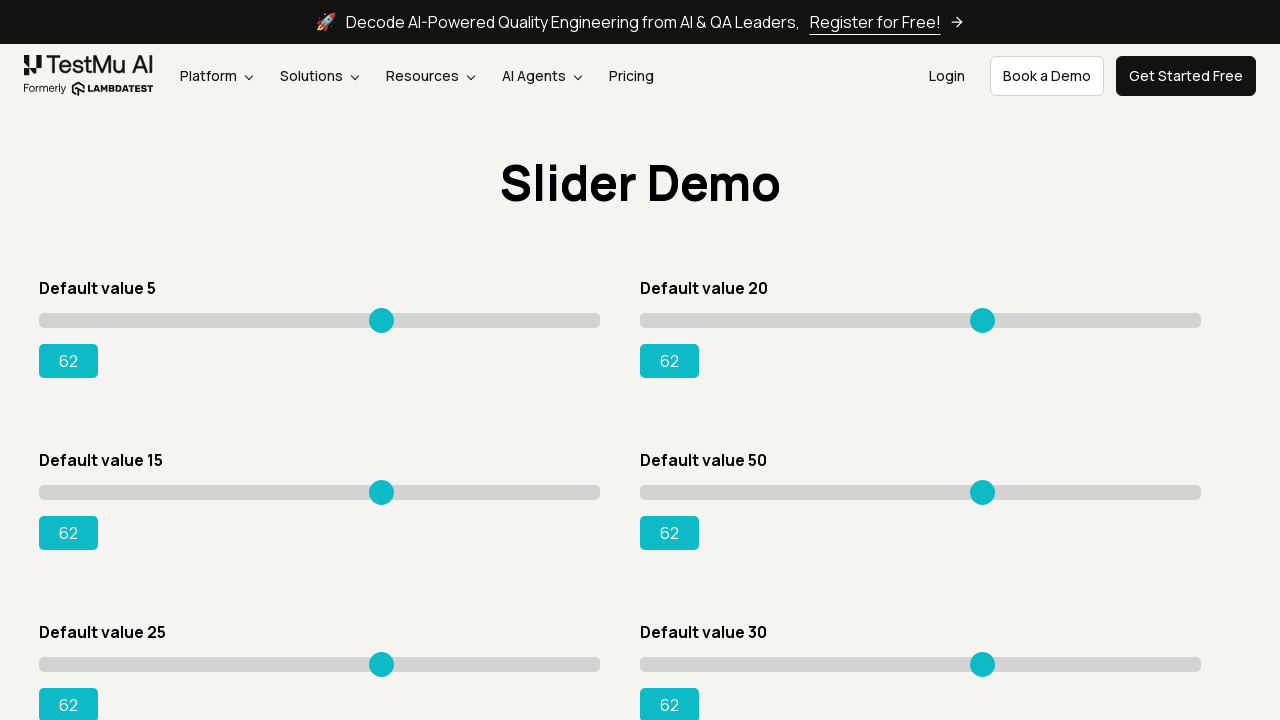

Moved mouse to center of slider element at (920, 836)
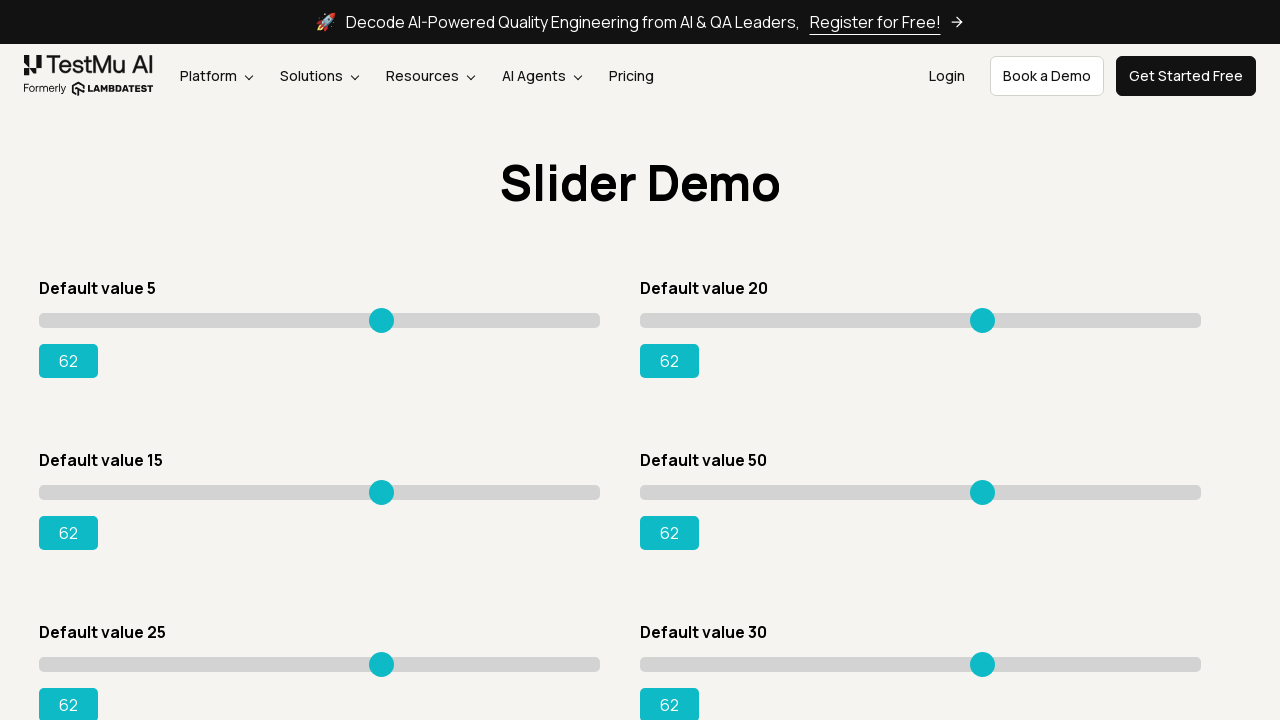

Pressed mouse button down on slider at (920, 836)
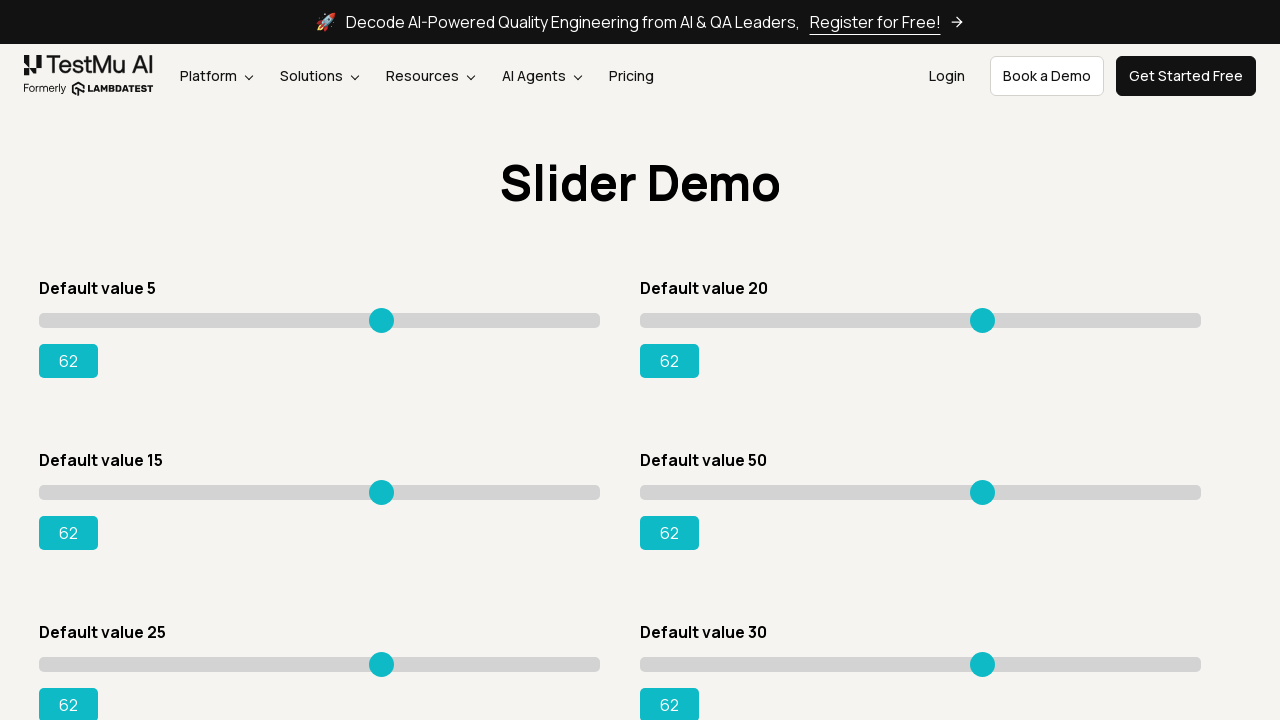

Dragged slider 60 pixels to the right at (980, 836)
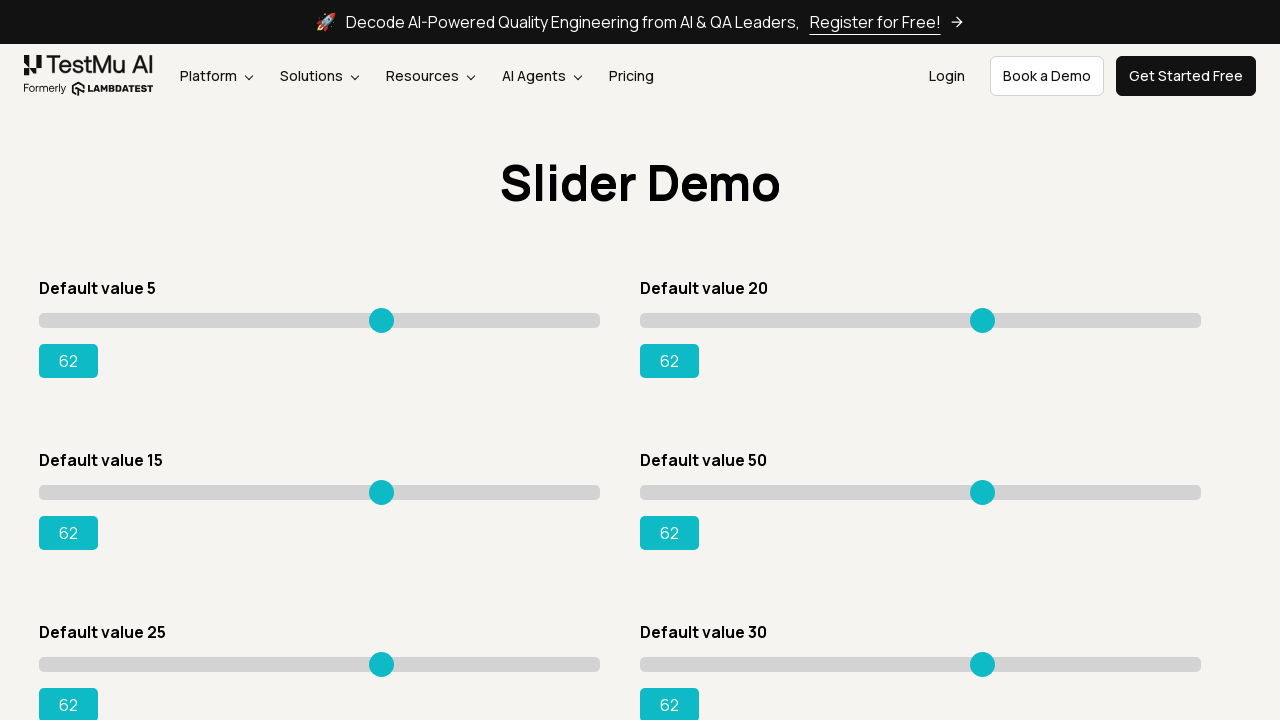

Released mouse button to complete slider drag at (980, 836)
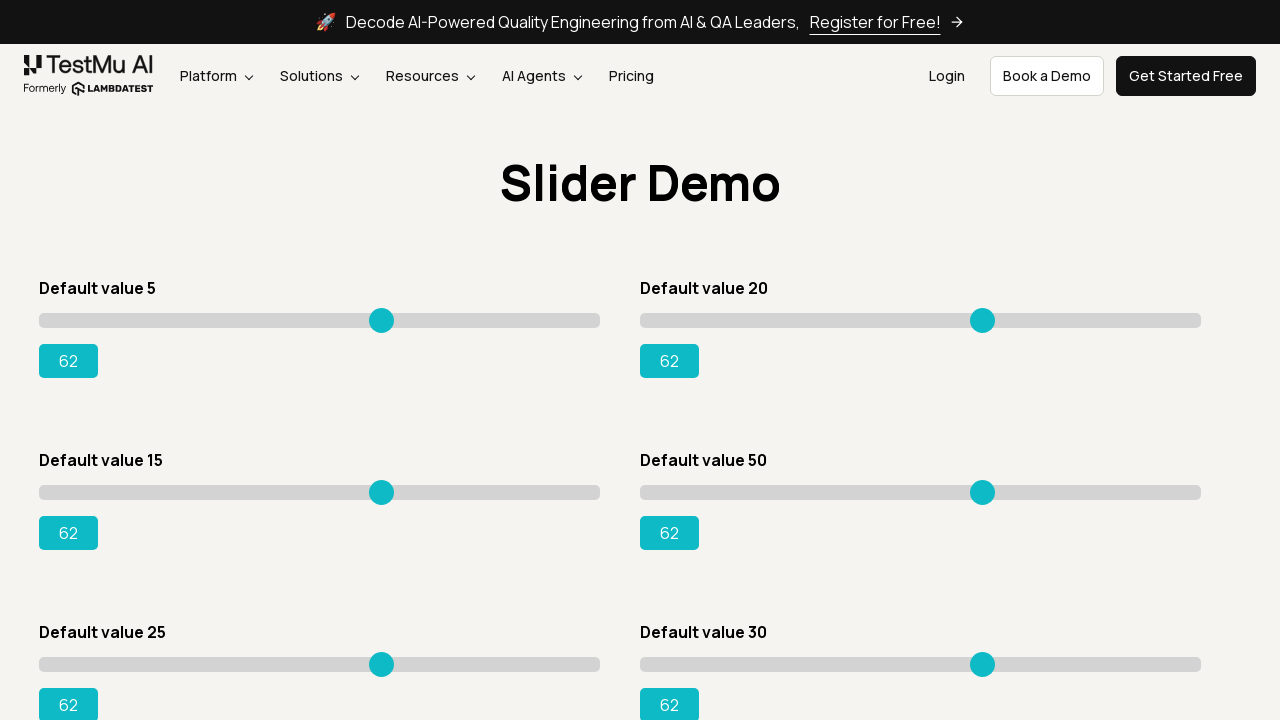

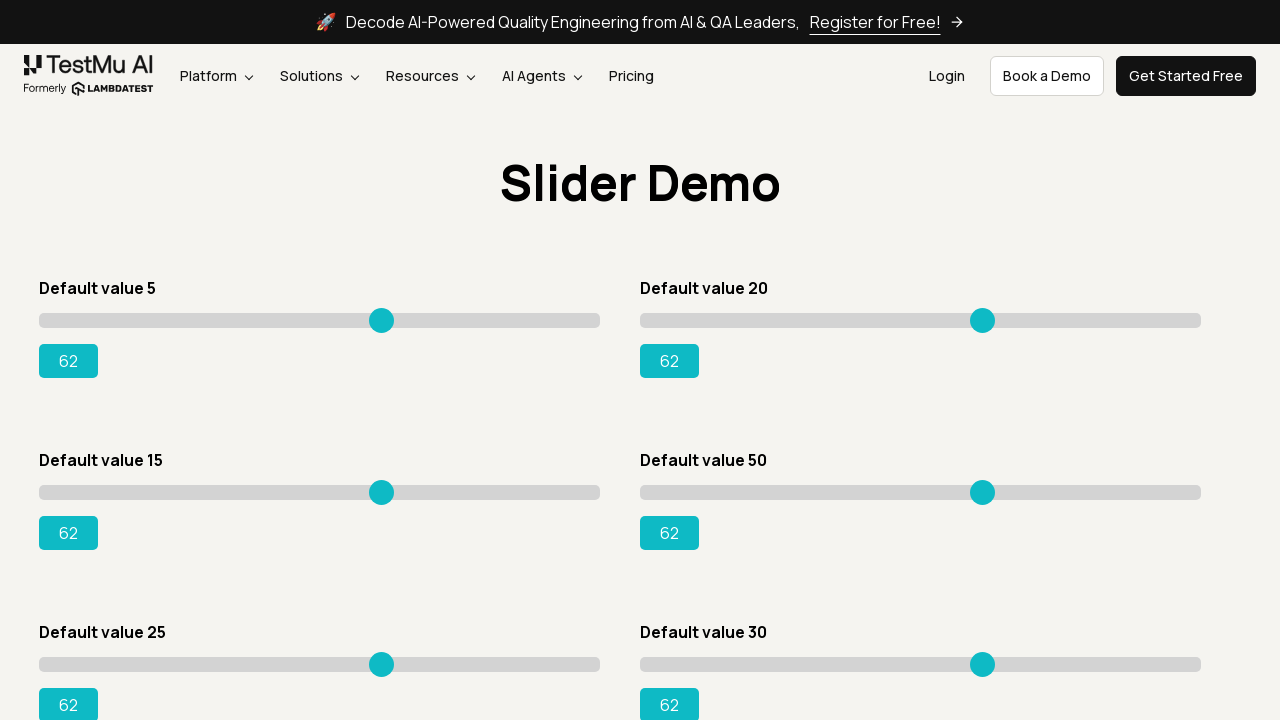